Tests a todo app by adding 5 new items to the list, then marking all 10 items (5 existing + 5 new) as completed by clicking their checkboxes.

Starting URL: https://lambdatest.github.io/sample-todo-app/

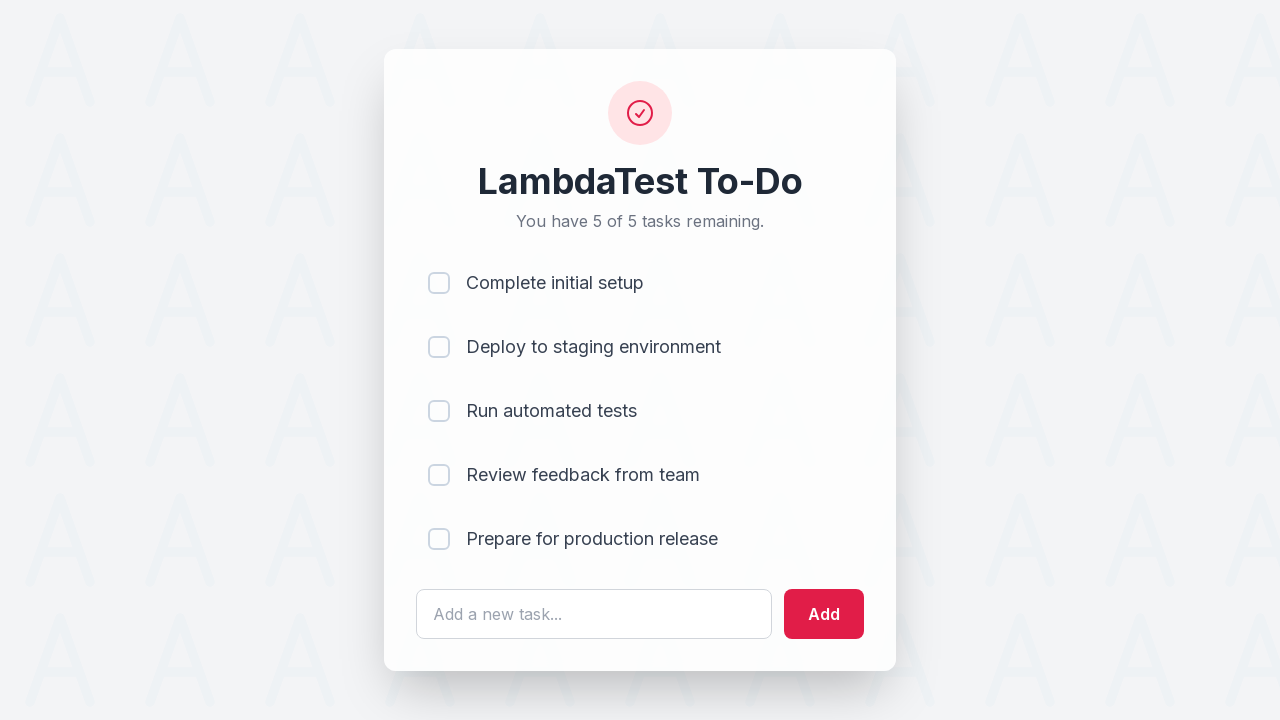

Waited for todo input field to load
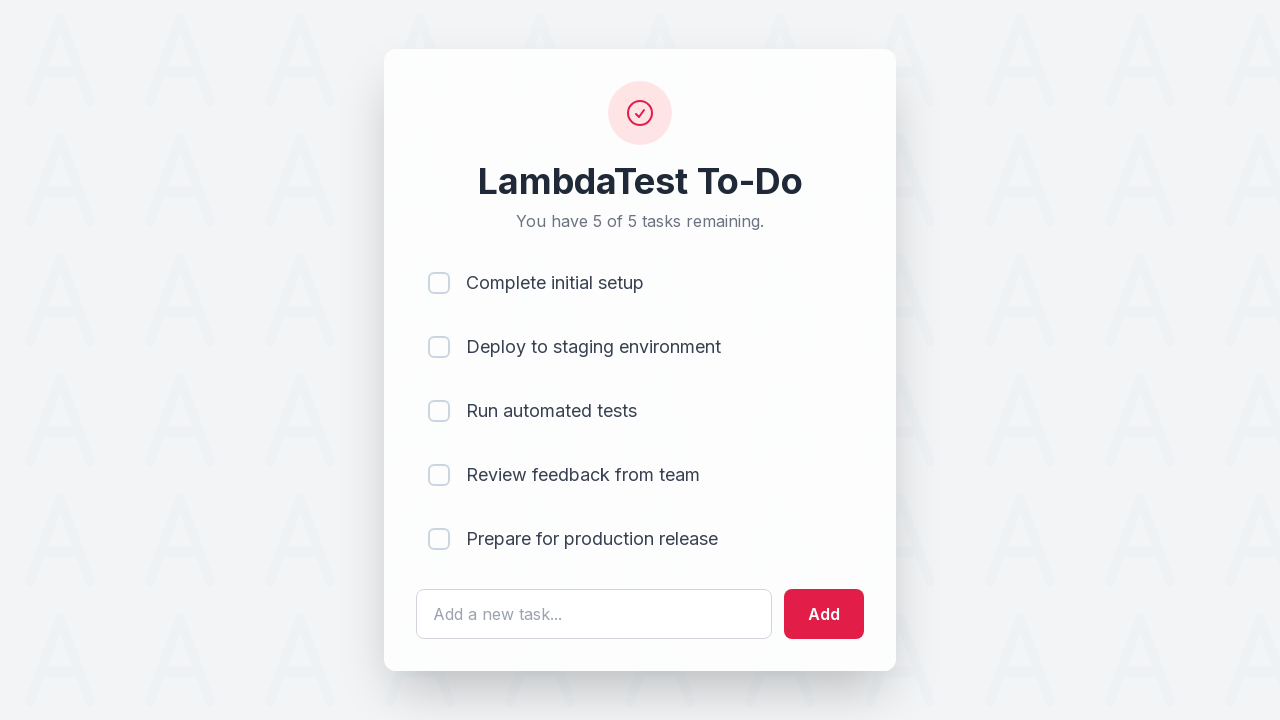

Clicked todo input field to add item 1 at (594, 614) on #sampletodotext
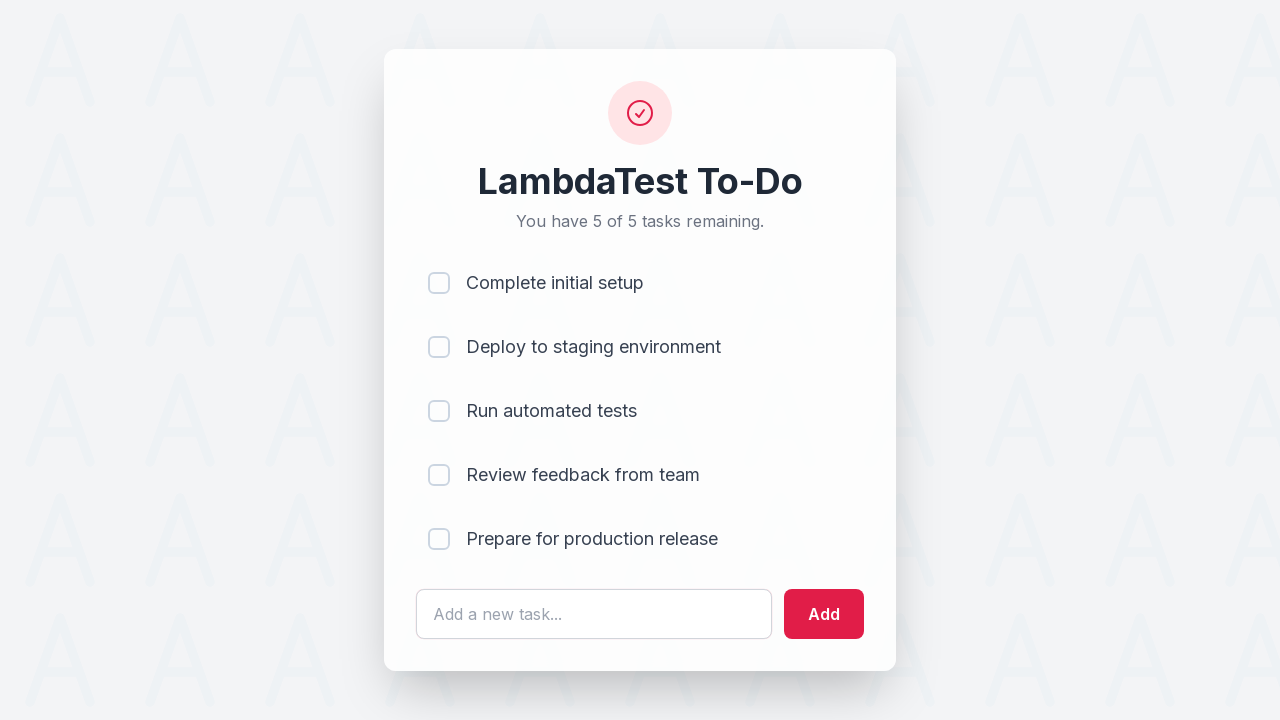

Filled input field with 'Adding a new item 1' on #sampletodotext
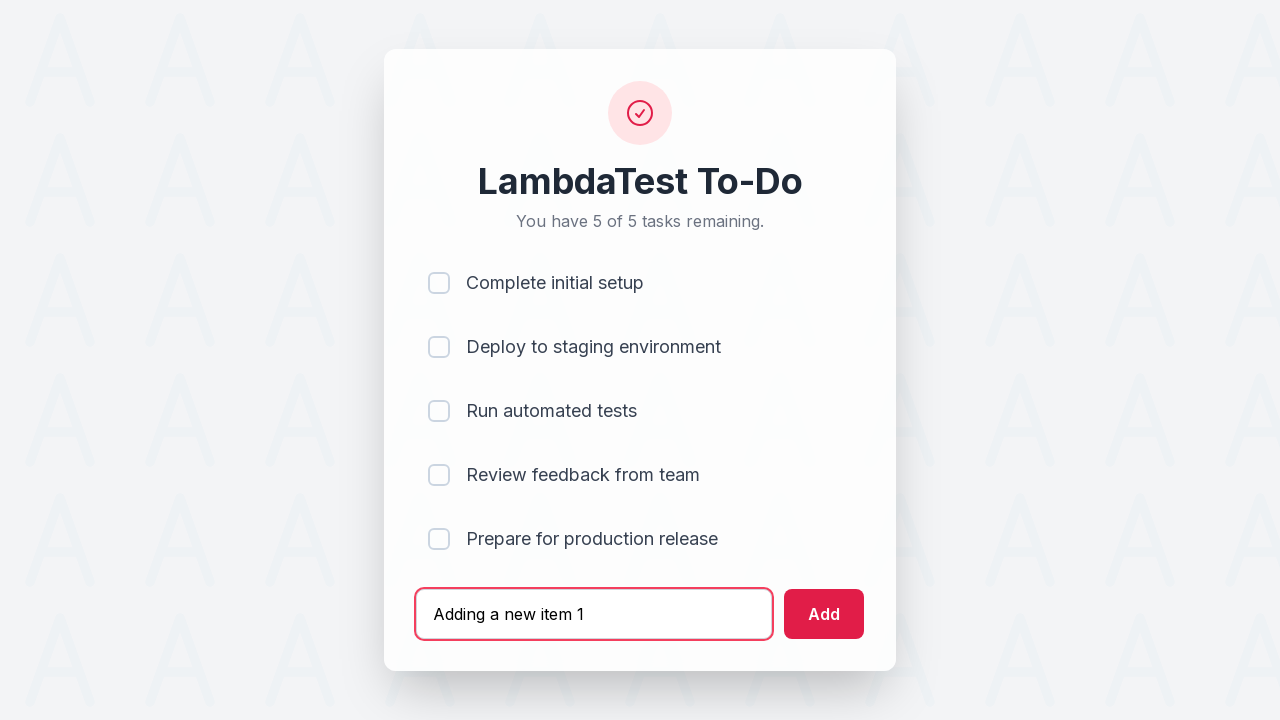

Pressed Enter to add item 1 to the list on #sampletodotext
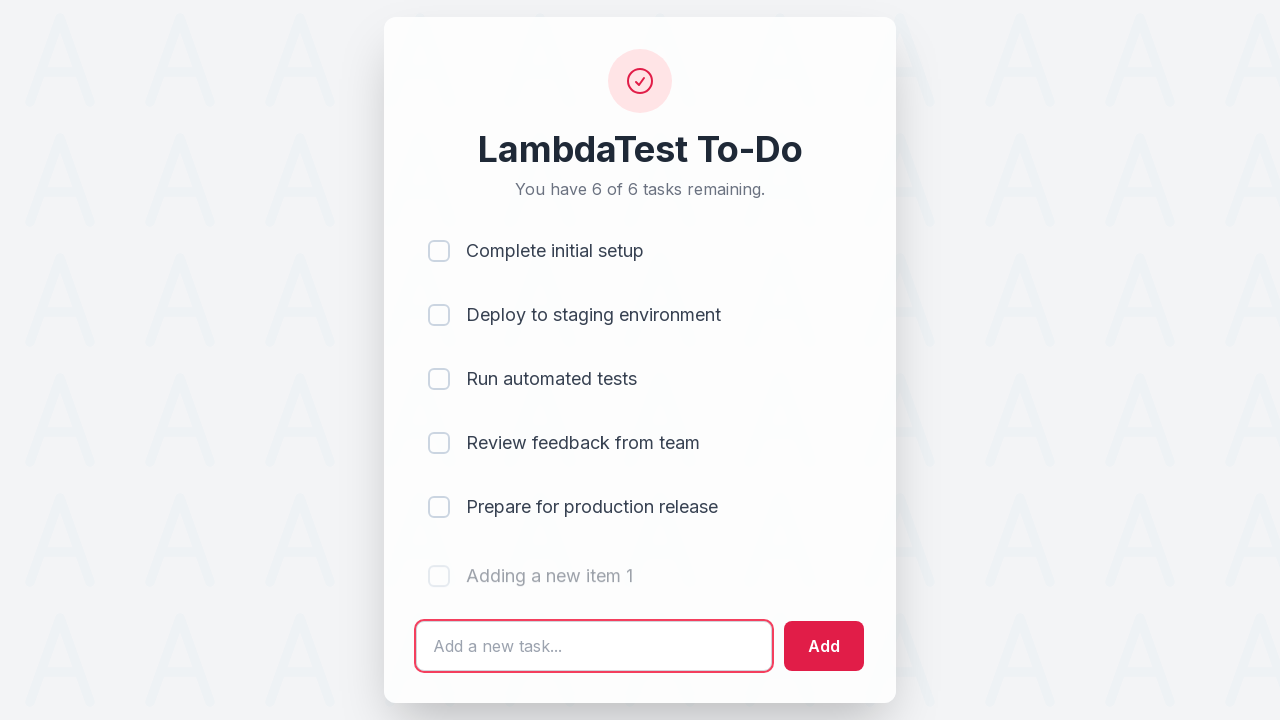

Waited 500ms for item 1 to be added
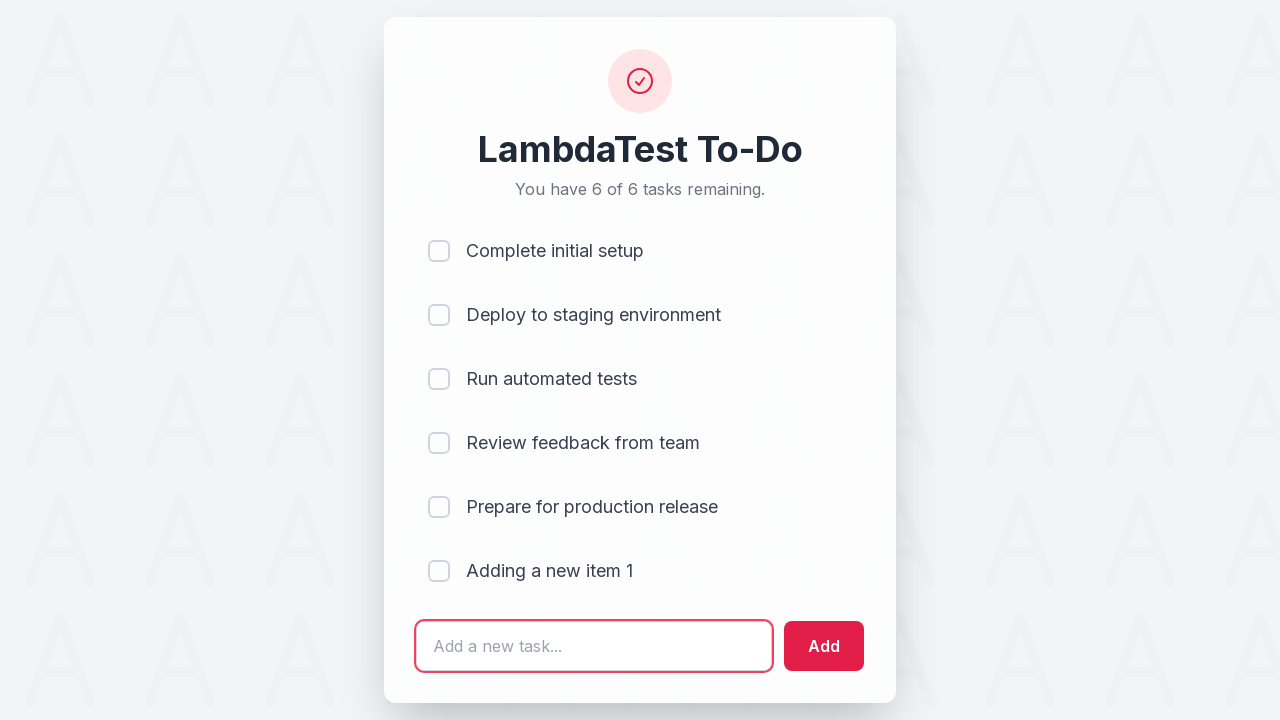

Clicked todo input field to add item 2 at (594, 646) on #sampletodotext
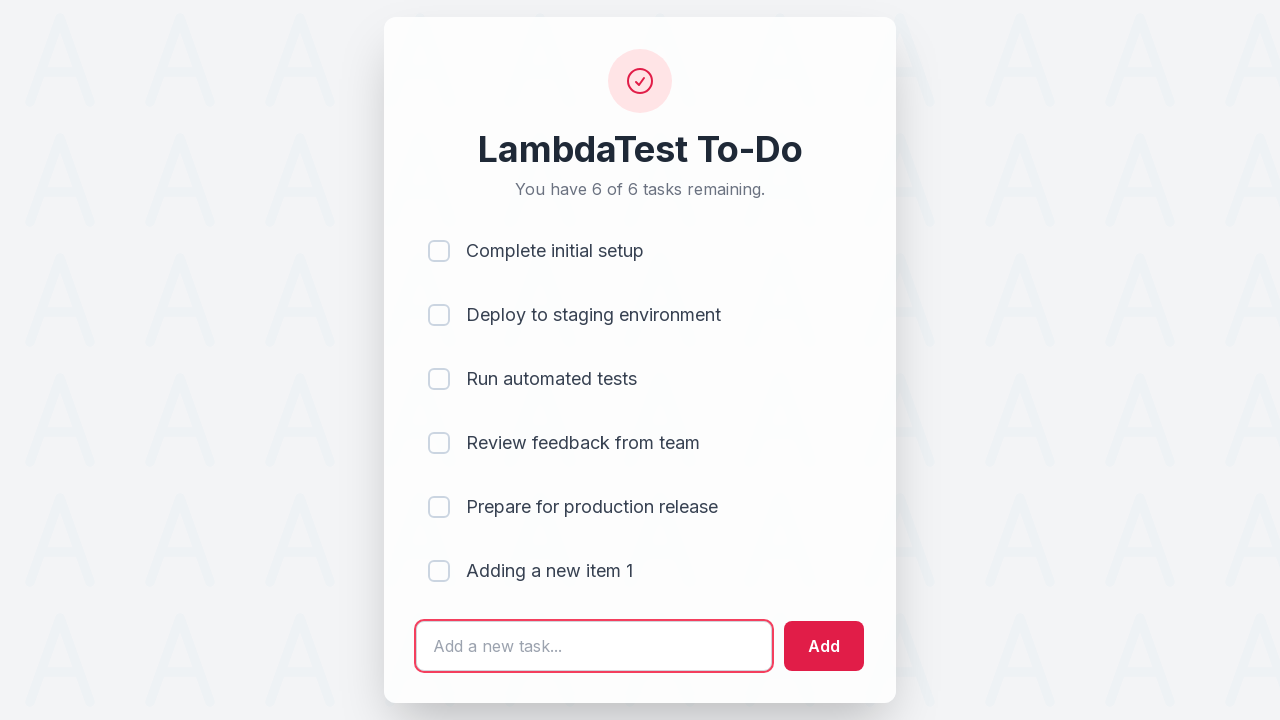

Filled input field with 'Adding a new item 2' on #sampletodotext
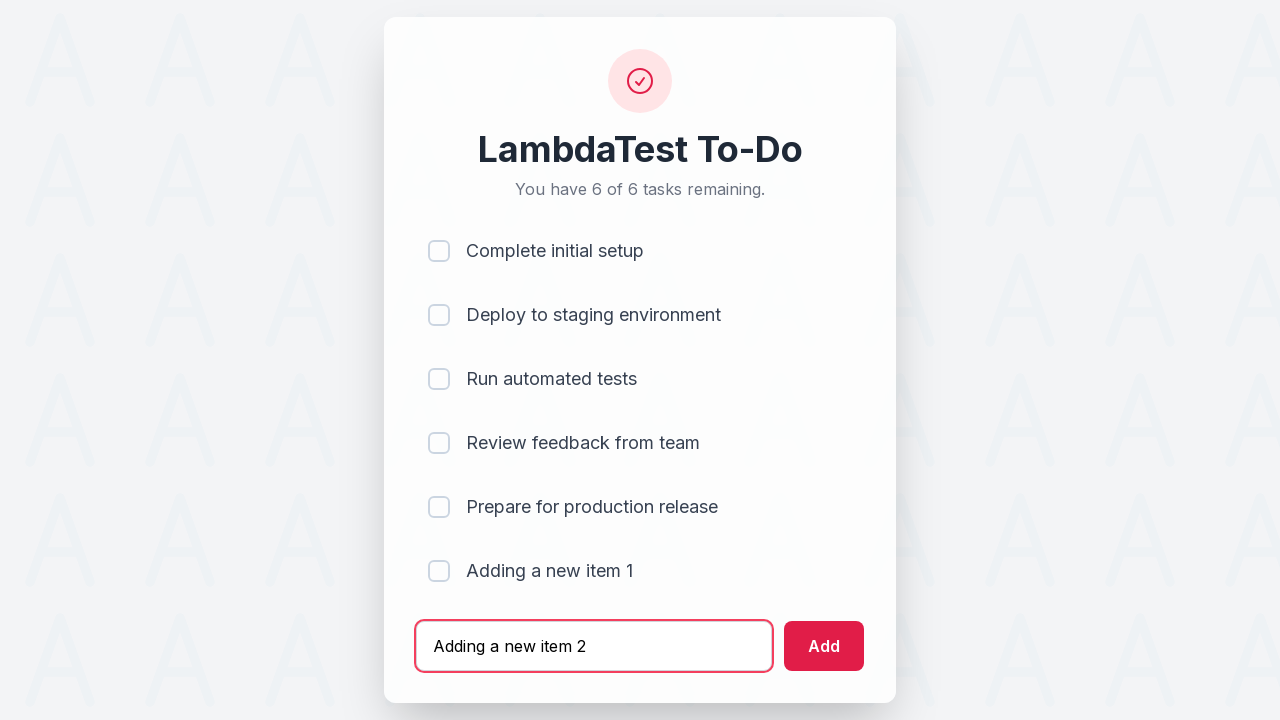

Pressed Enter to add item 2 to the list on #sampletodotext
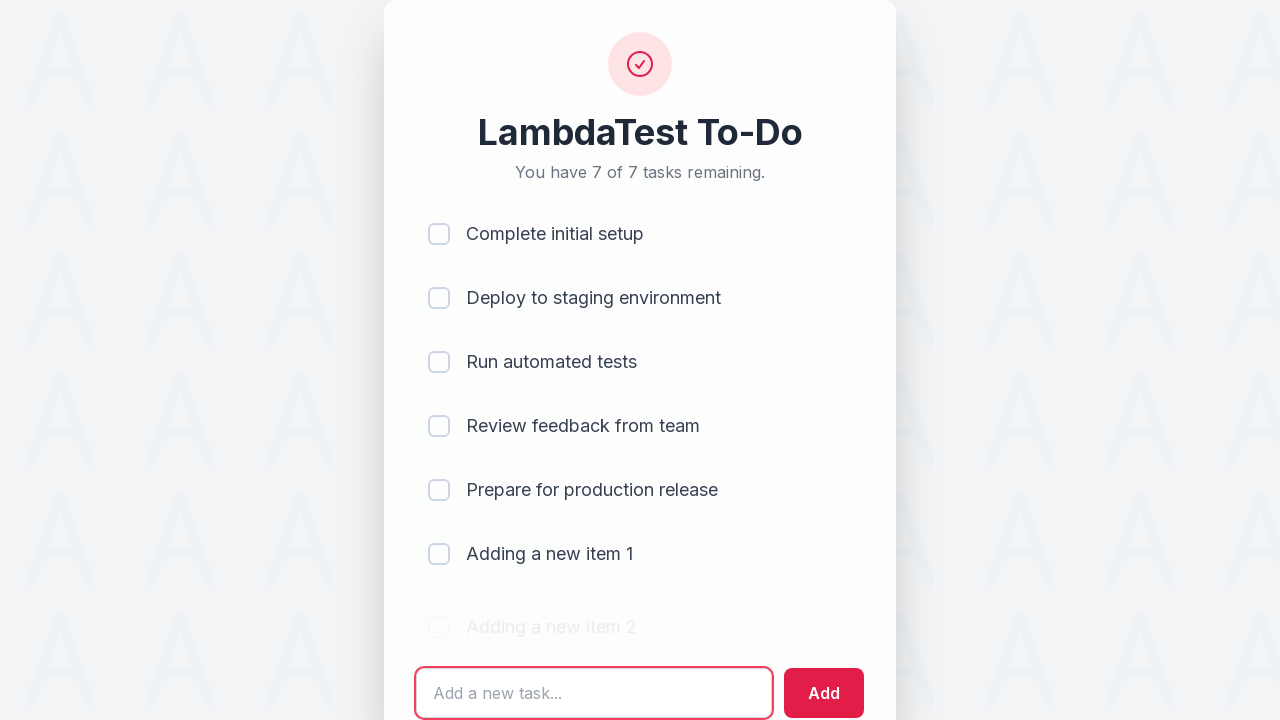

Waited 500ms for item 2 to be added
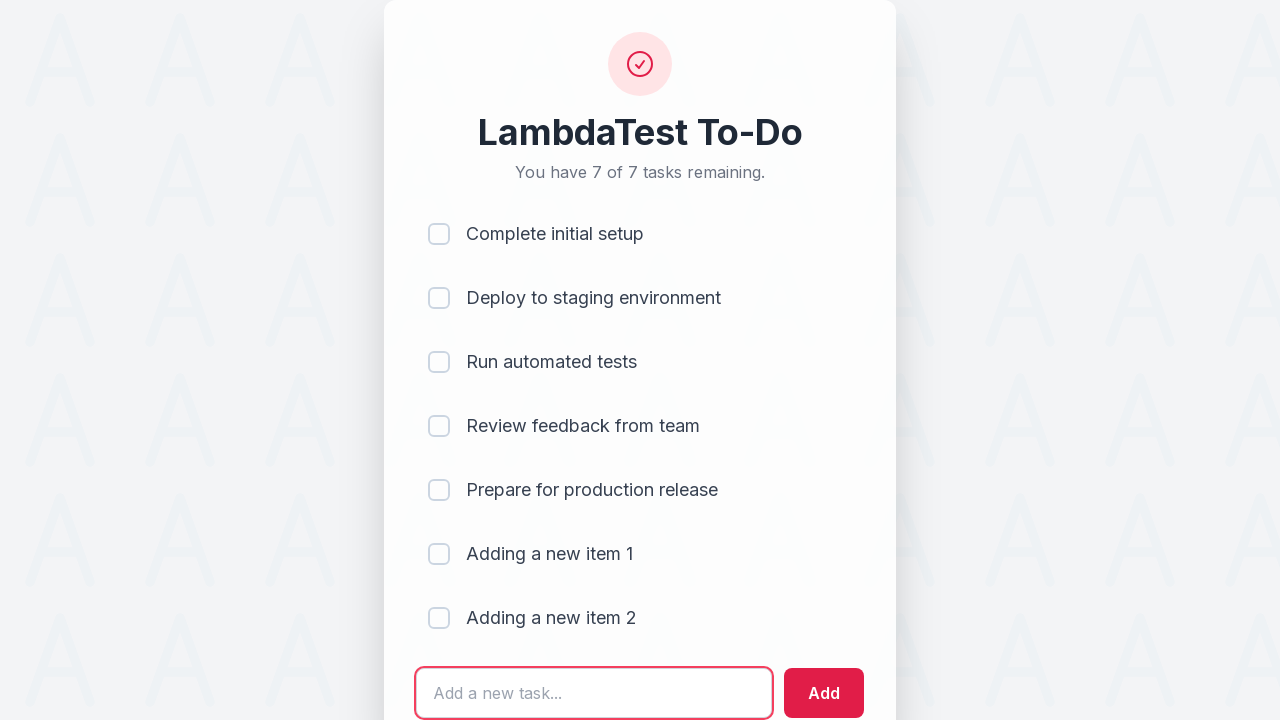

Clicked todo input field to add item 3 at (594, 693) on #sampletodotext
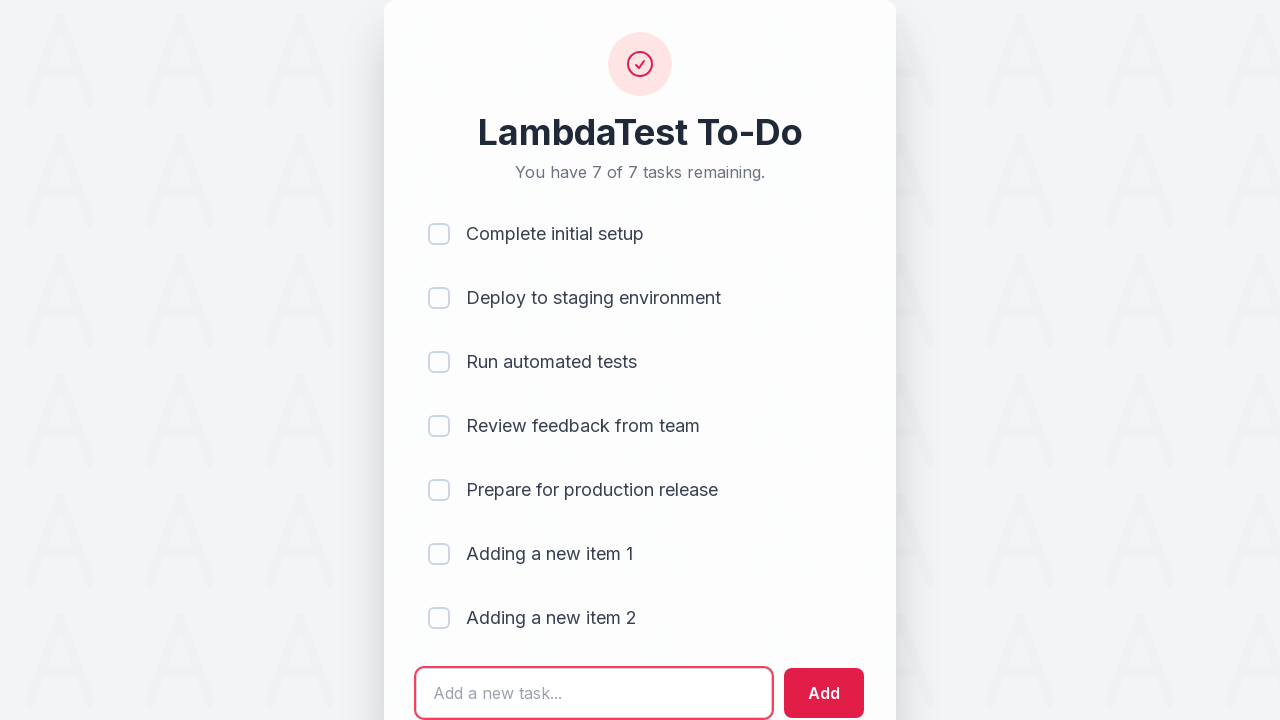

Filled input field with 'Adding a new item 3' on #sampletodotext
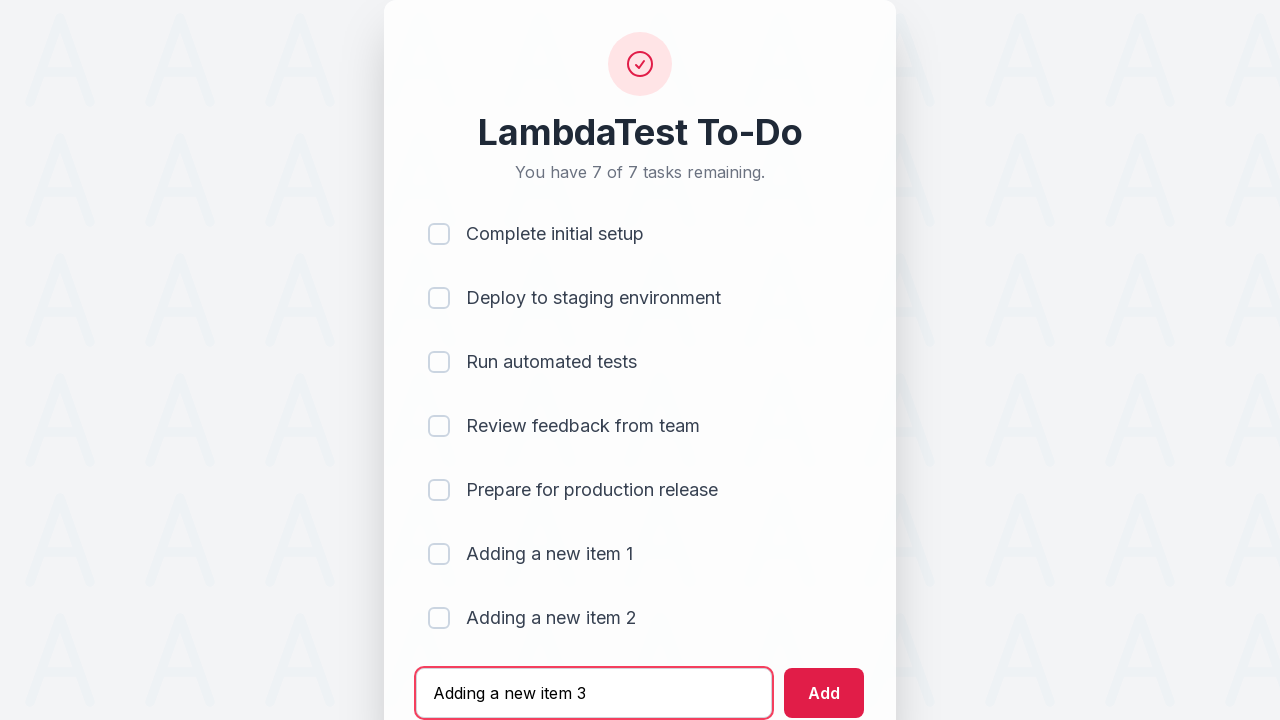

Pressed Enter to add item 3 to the list on #sampletodotext
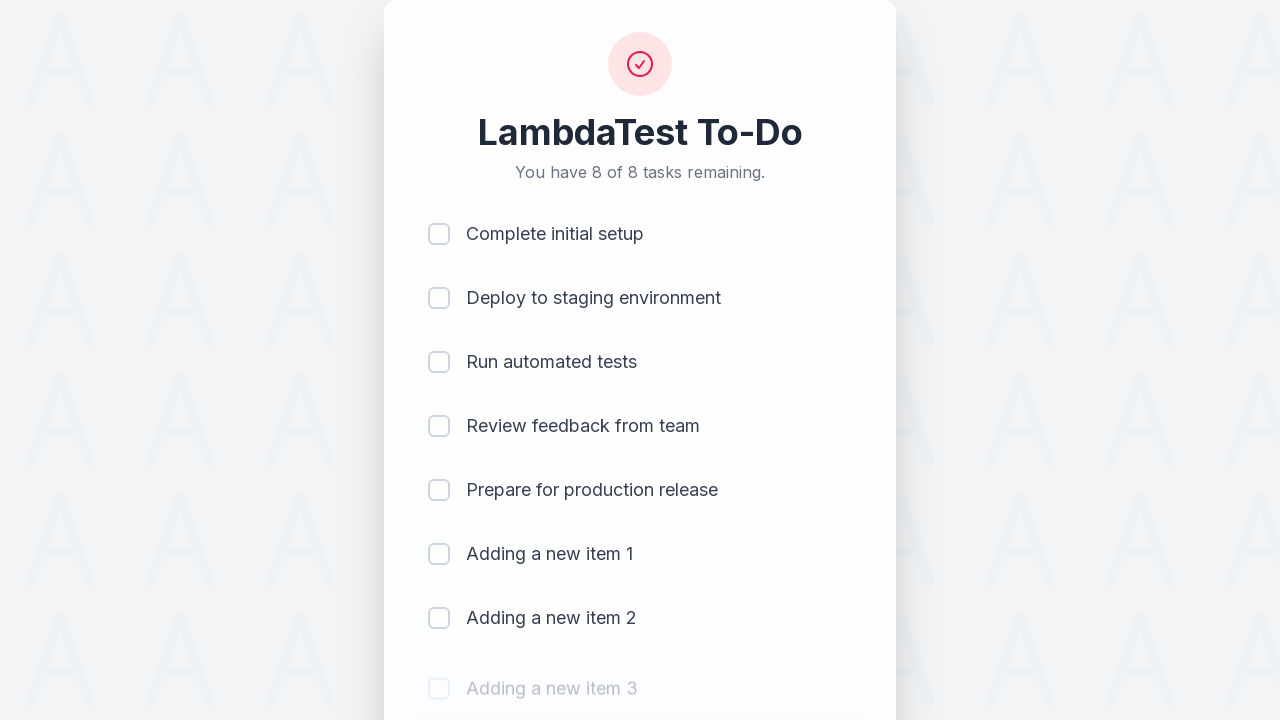

Waited 500ms for item 3 to be added
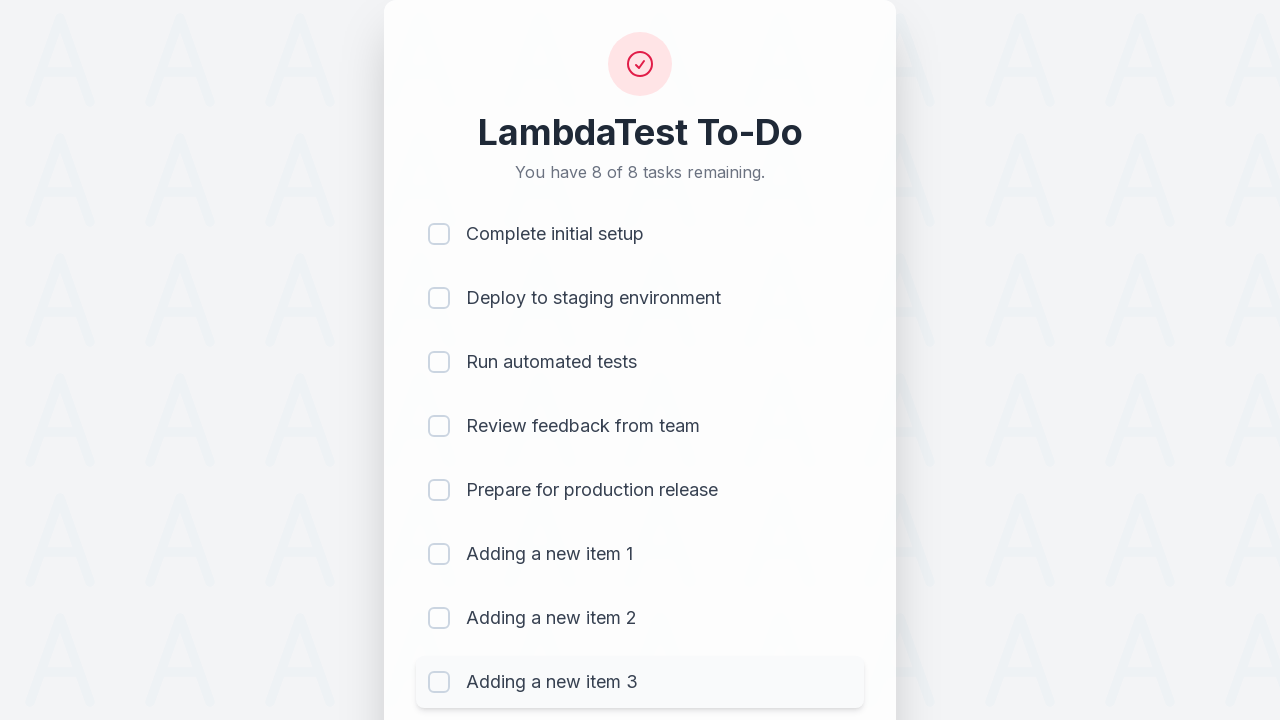

Clicked todo input field to add item 4 at (594, 663) on #sampletodotext
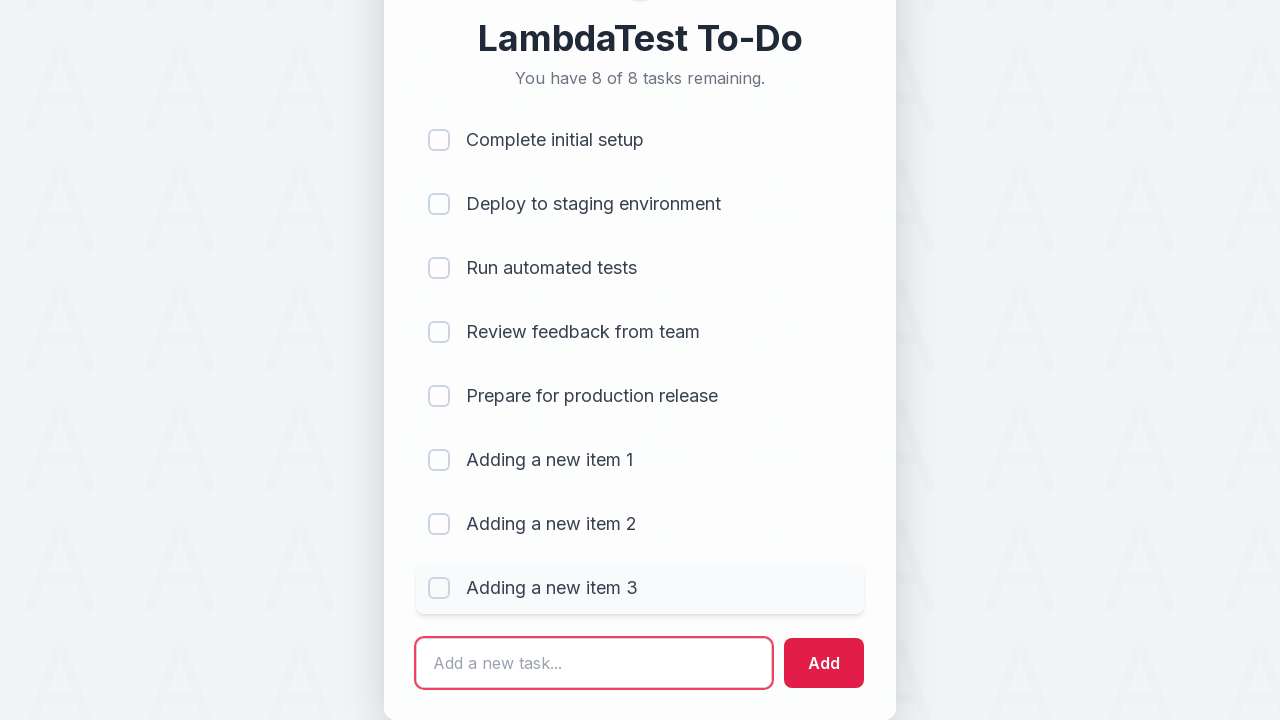

Filled input field with 'Adding a new item 4' on #sampletodotext
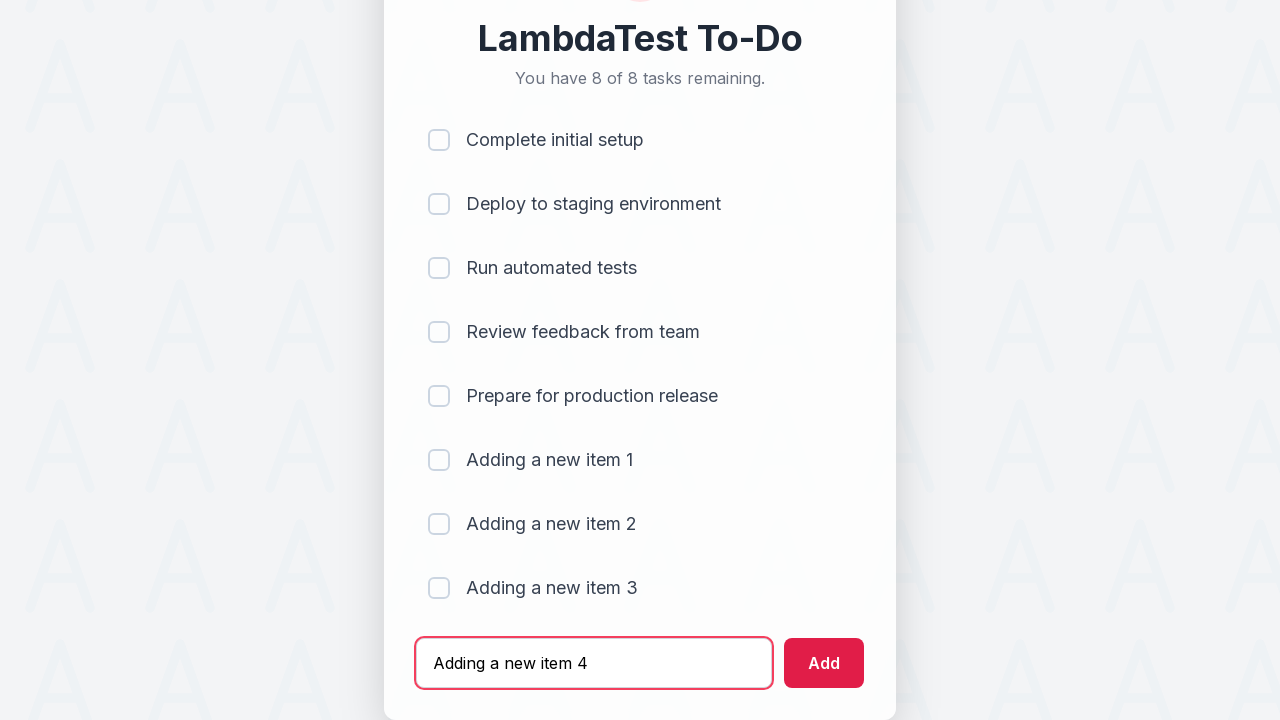

Pressed Enter to add item 4 to the list on #sampletodotext
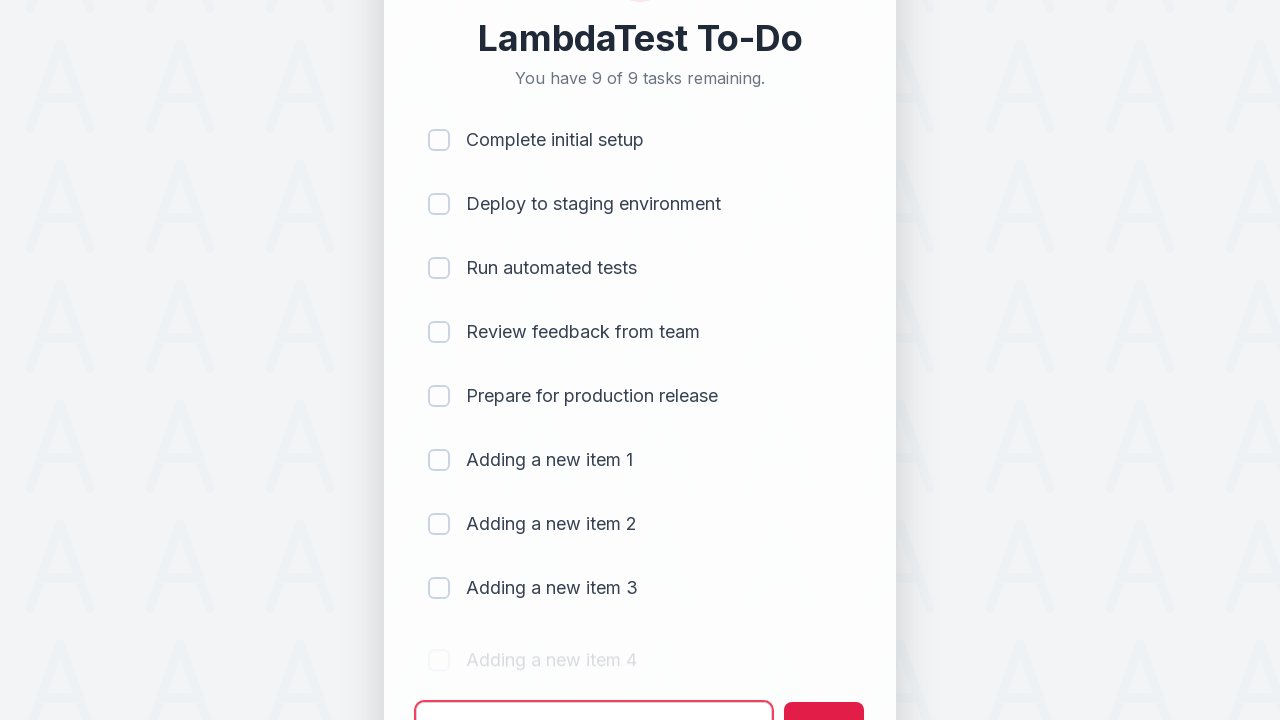

Waited 500ms for item 4 to be added
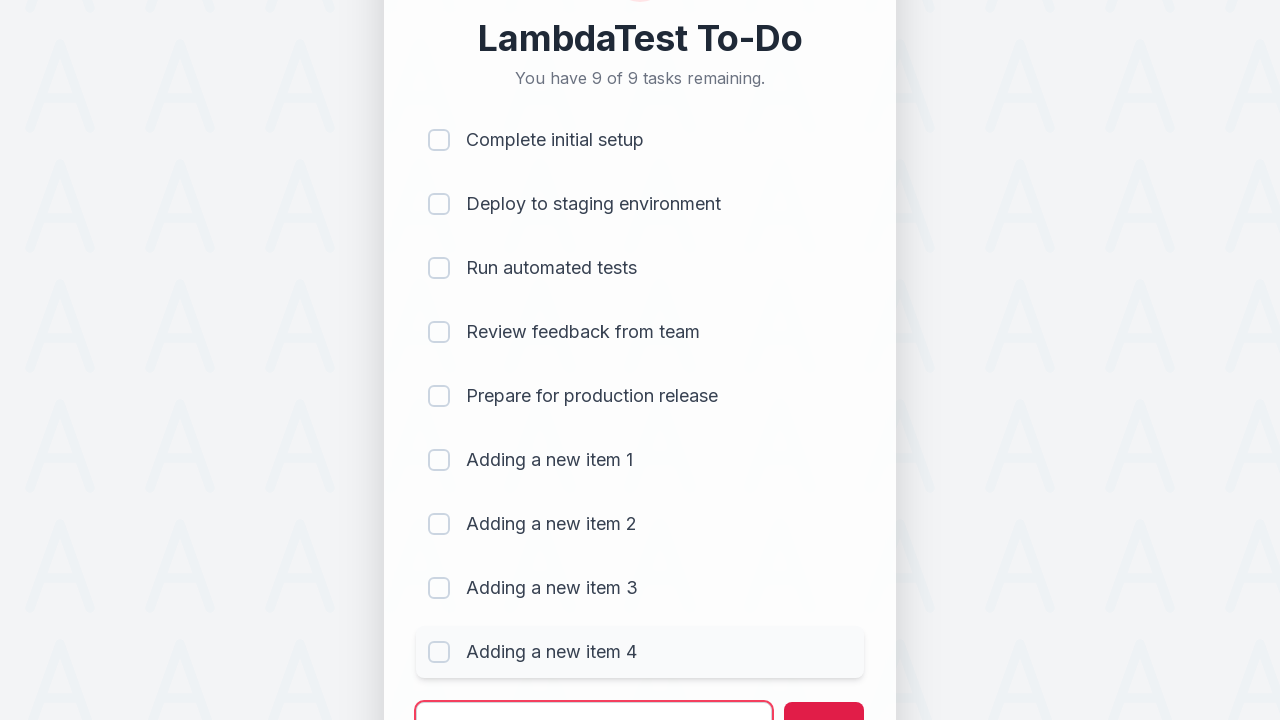

Clicked todo input field to add item 5 at (594, 695) on #sampletodotext
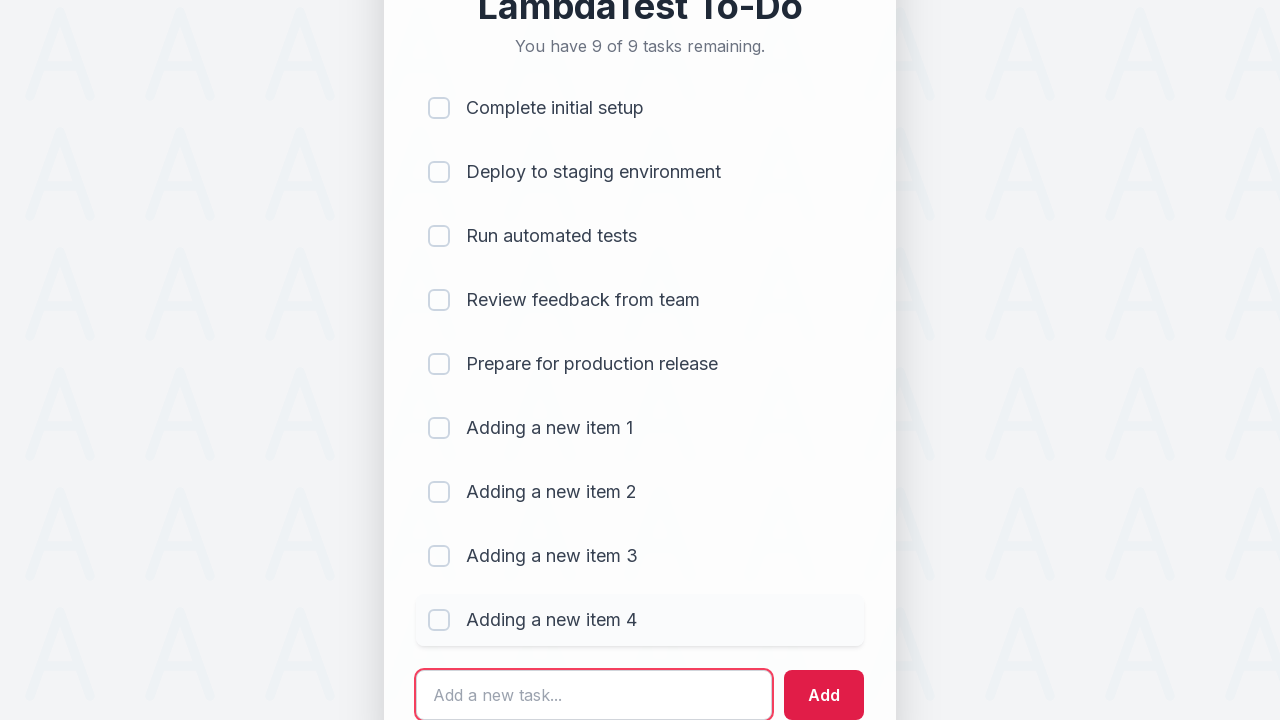

Filled input field with 'Adding a new item 5' on #sampletodotext
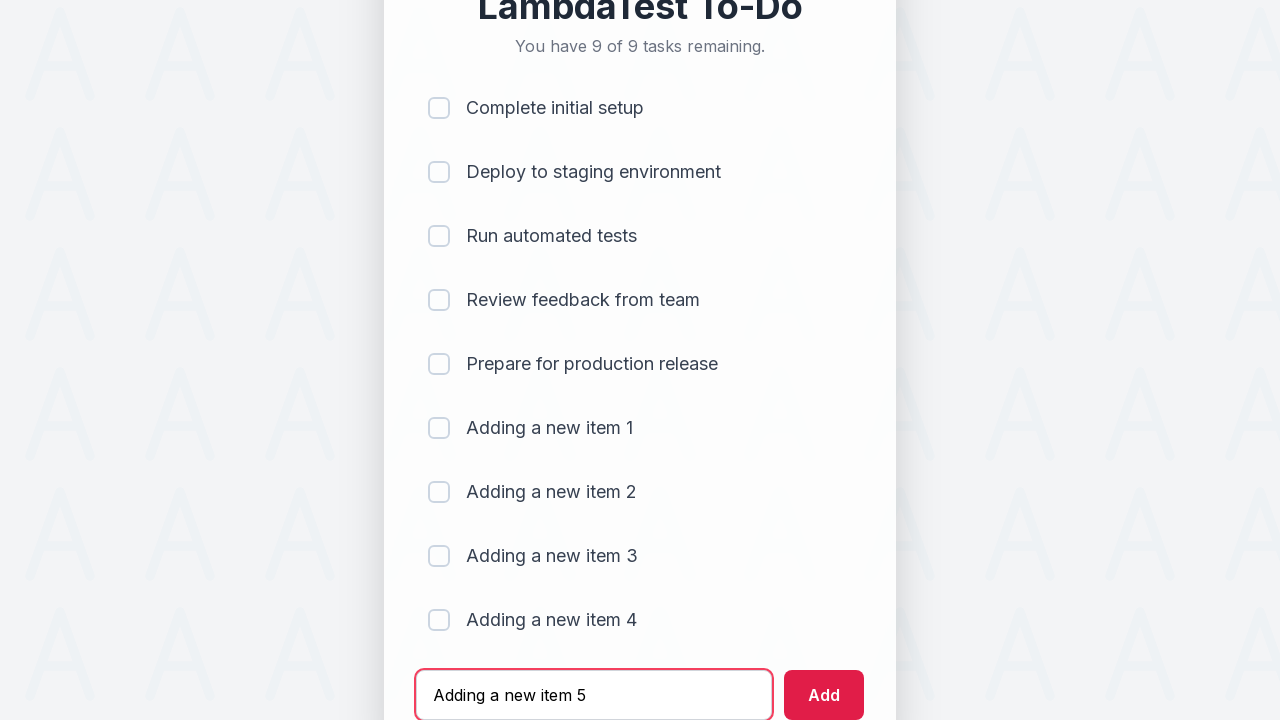

Pressed Enter to add item 5 to the list on #sampletodotext
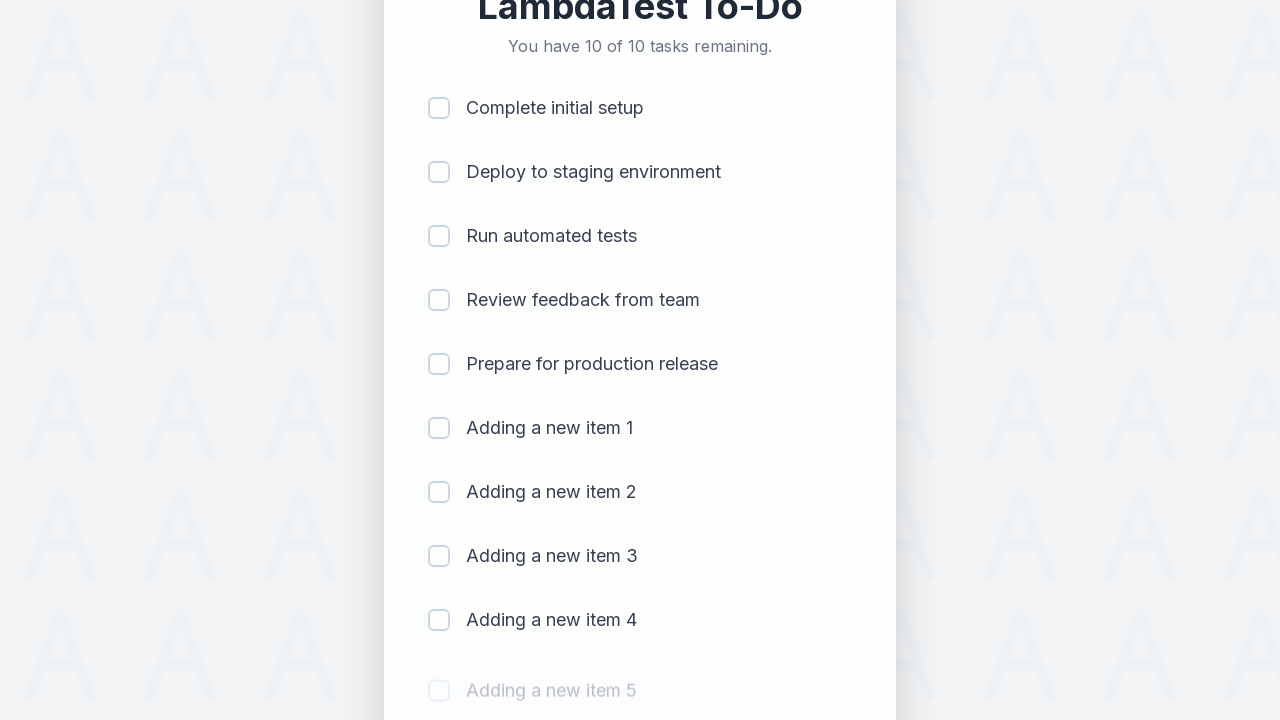

Waited 500ms for item 5 to be added
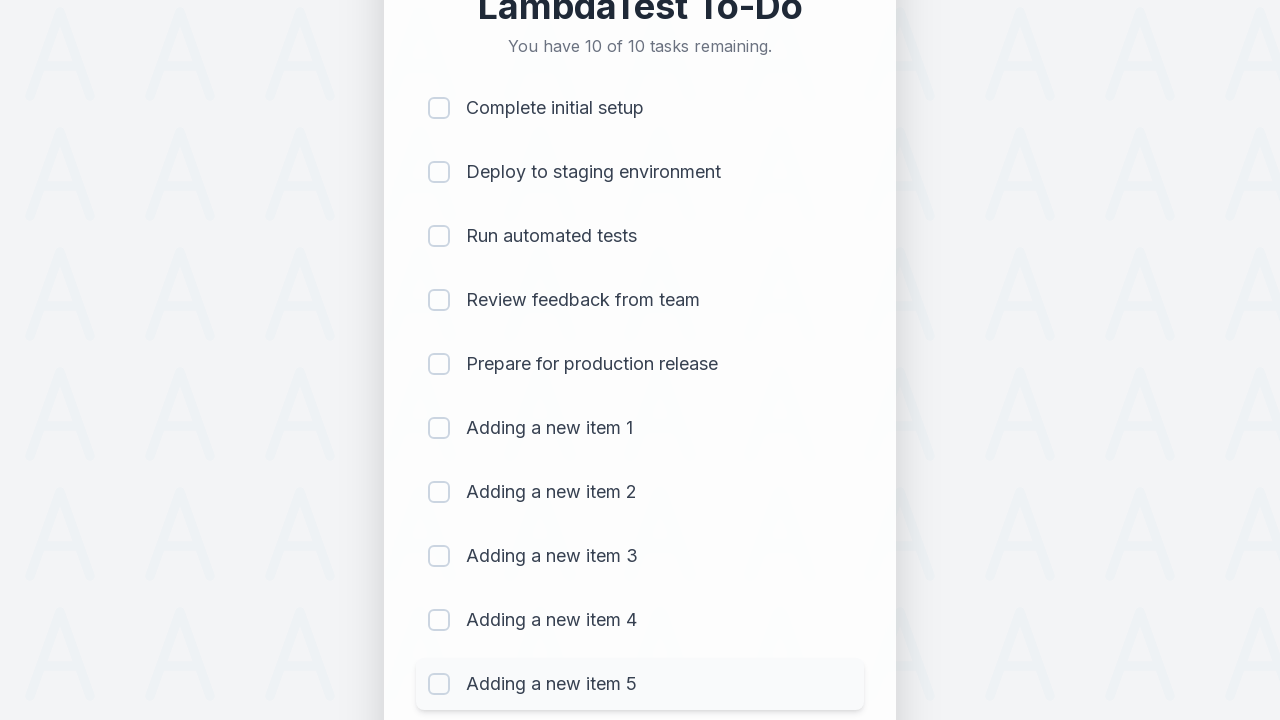

Clicked checkbox for item 1 to mark as completed at (439, 108) on (//input[@type='checkbox'])[1]
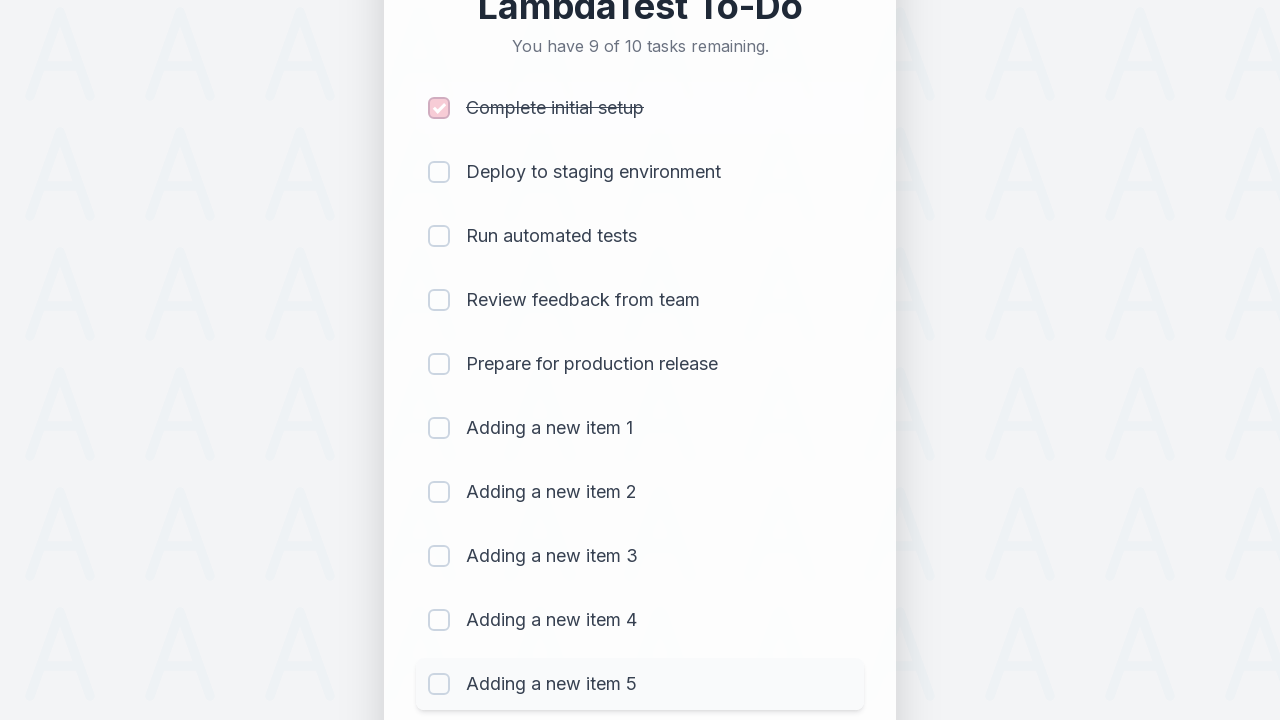

Waited 300ms for item 1 completion animation
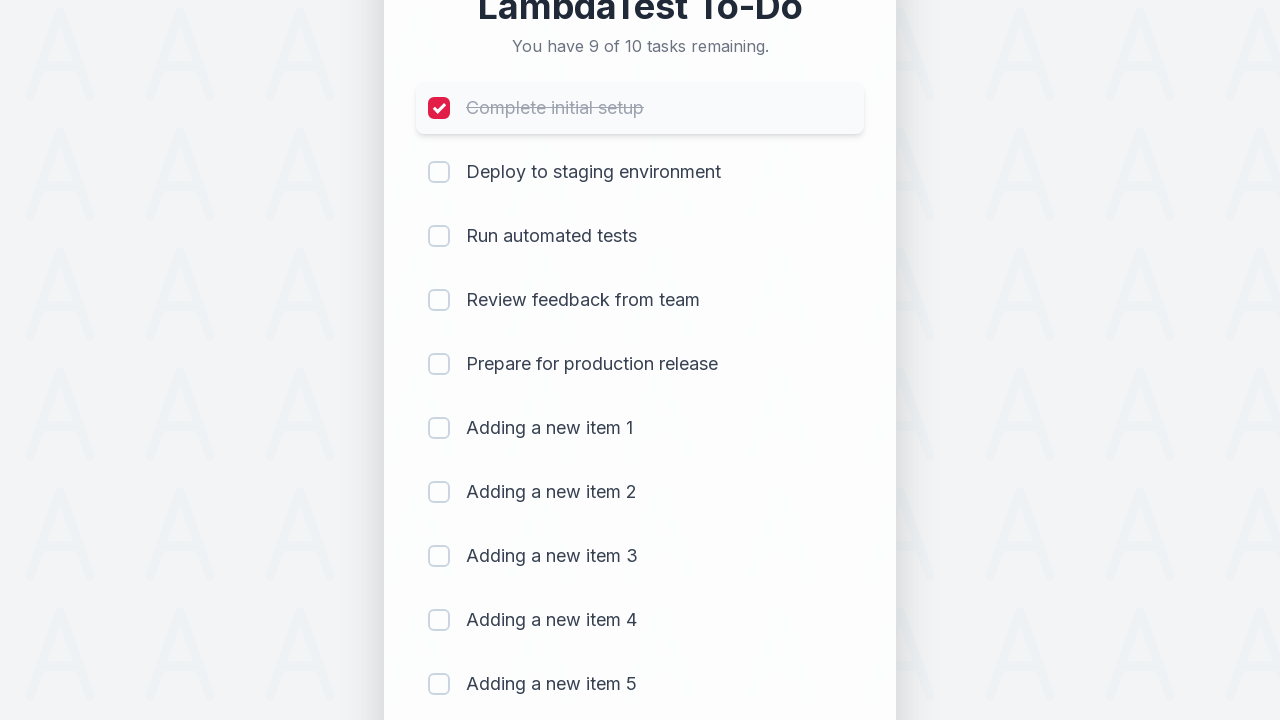

Clicked checkbox for item 2 to mark as completed at (439, 172) on (//input[@type='checkbox'])[2]
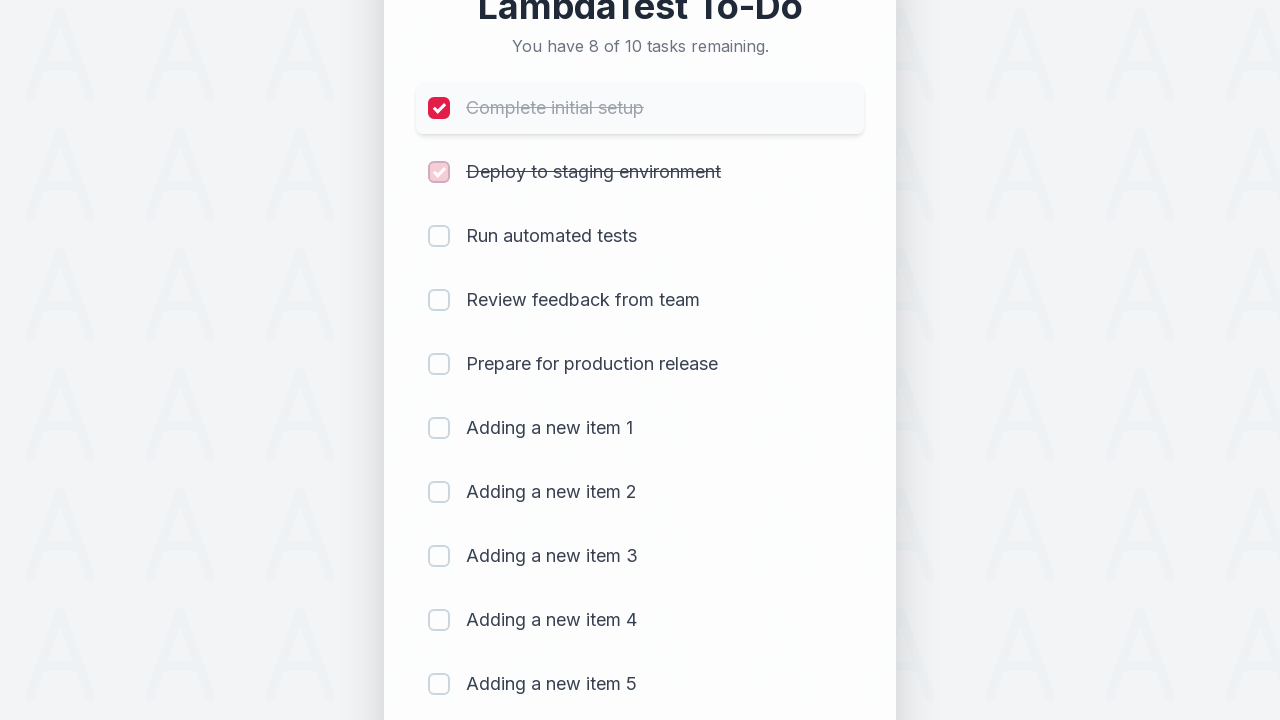

Waited 300ms for item 2 completion animation
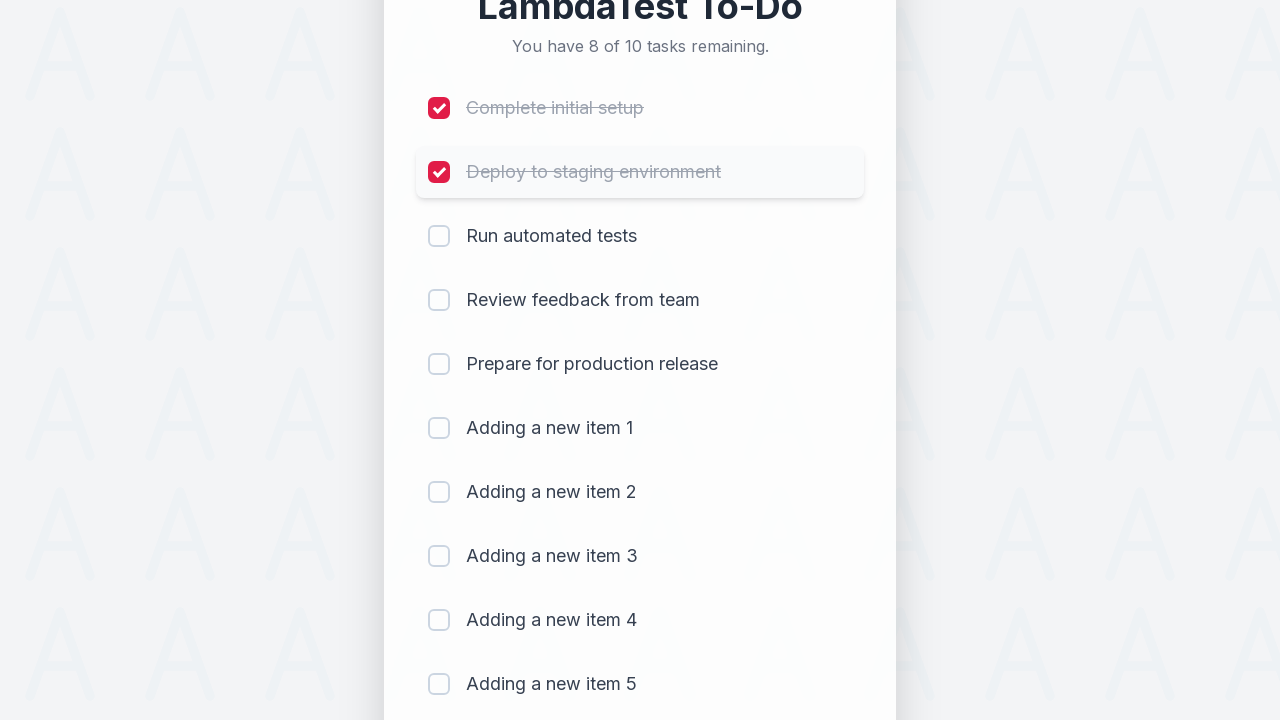

Clicked checkbox for item 3 to mark as completed at (439, 236) on (//input[@type='checkbox'])[3]
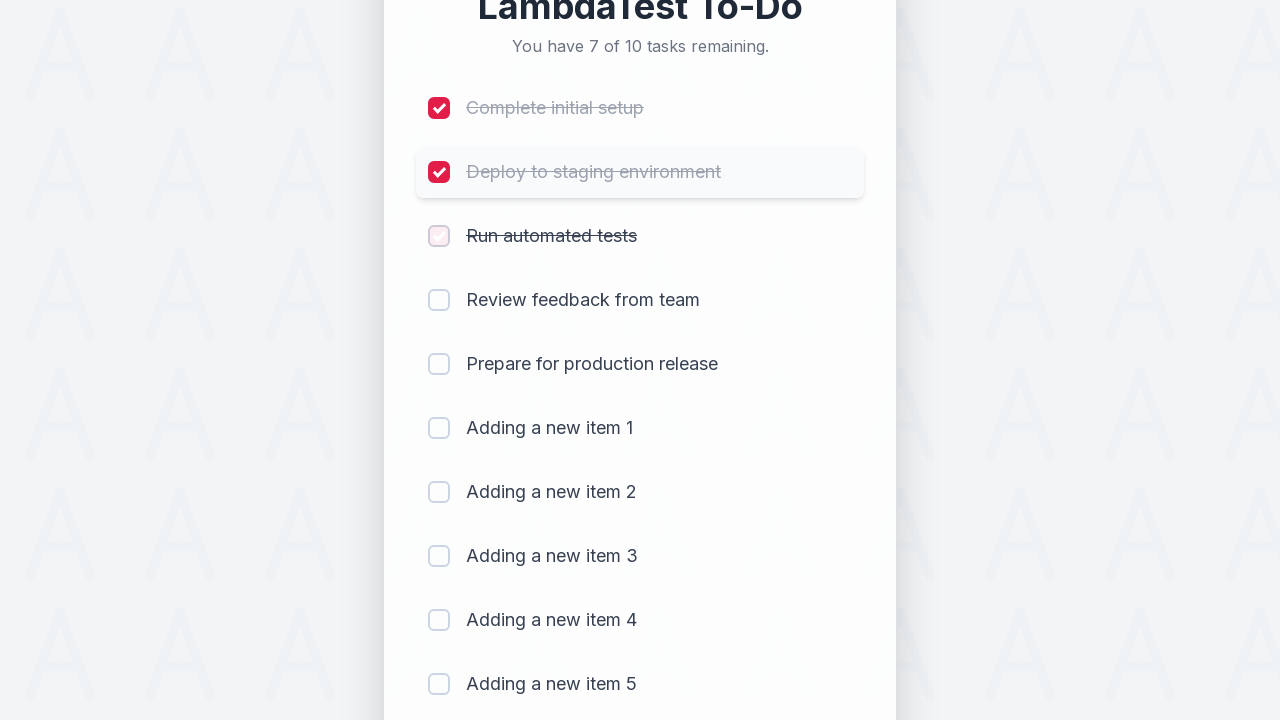

Waited 300ms for item 3 completion animation
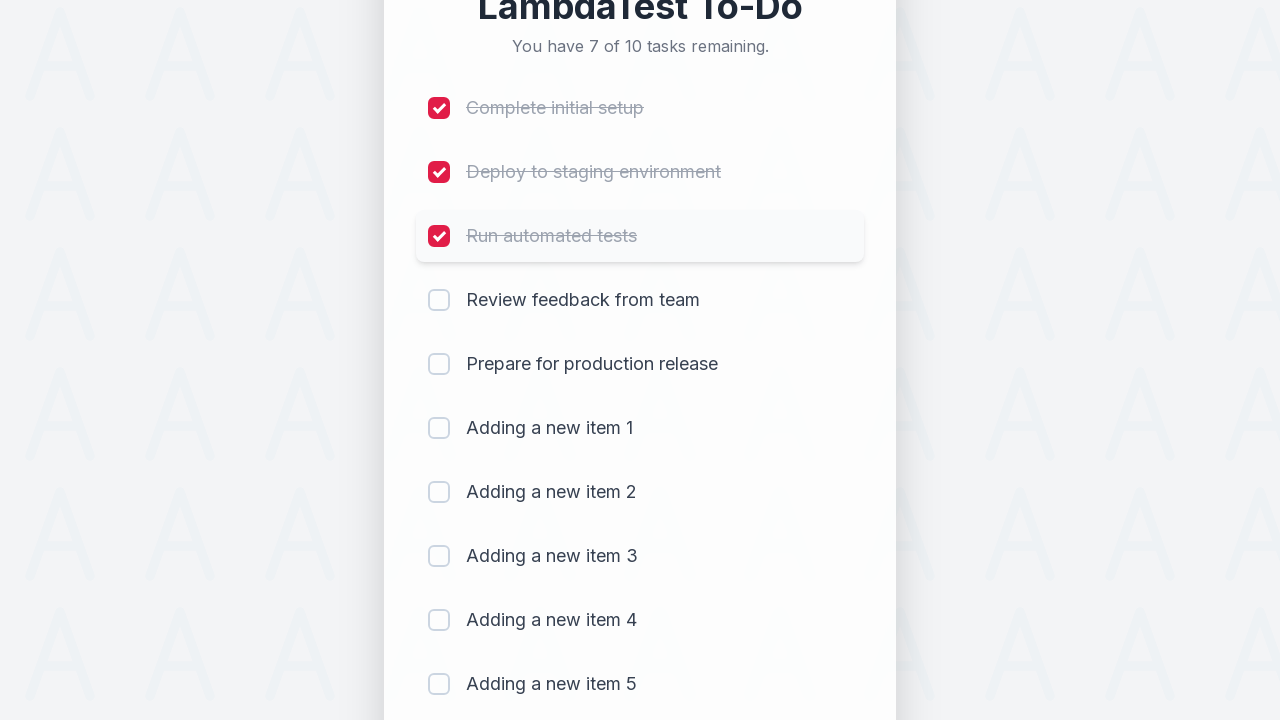

Clicked checkbox for item 4 to mark as completed at (439, 300) on (//input[@type='checkbox'])[4]
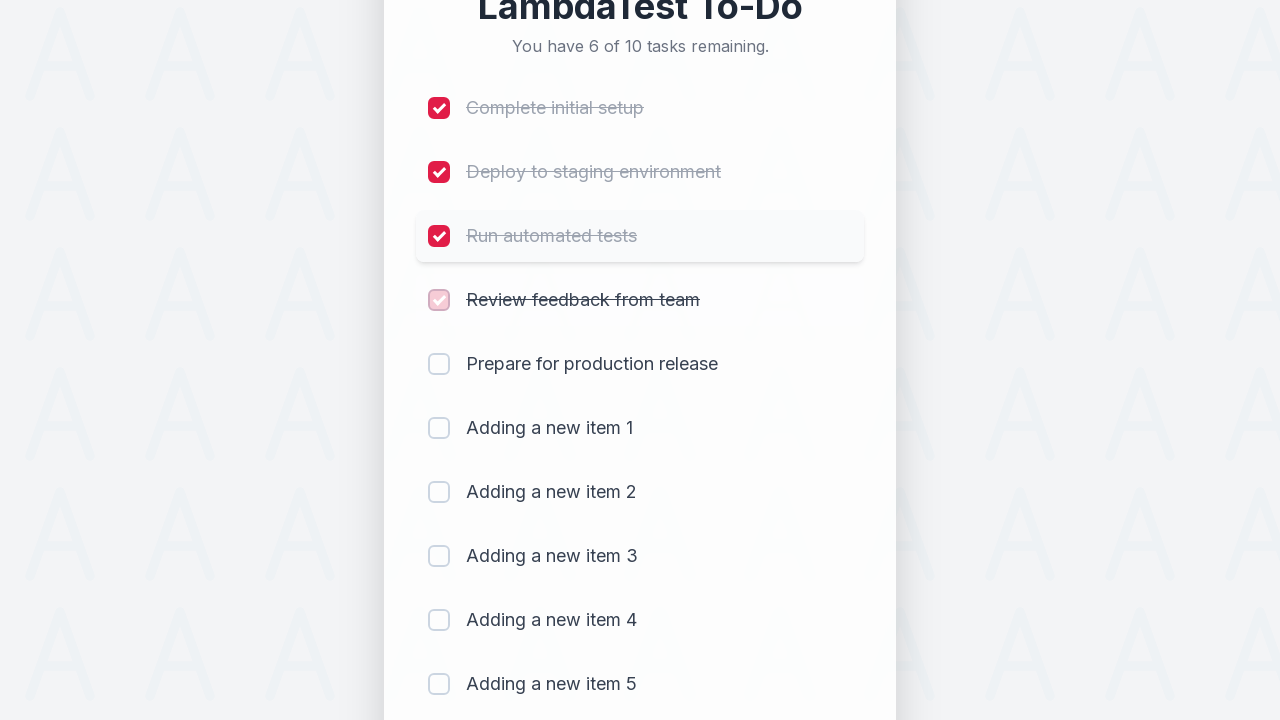

Waited 300ms for item 4 completion animation
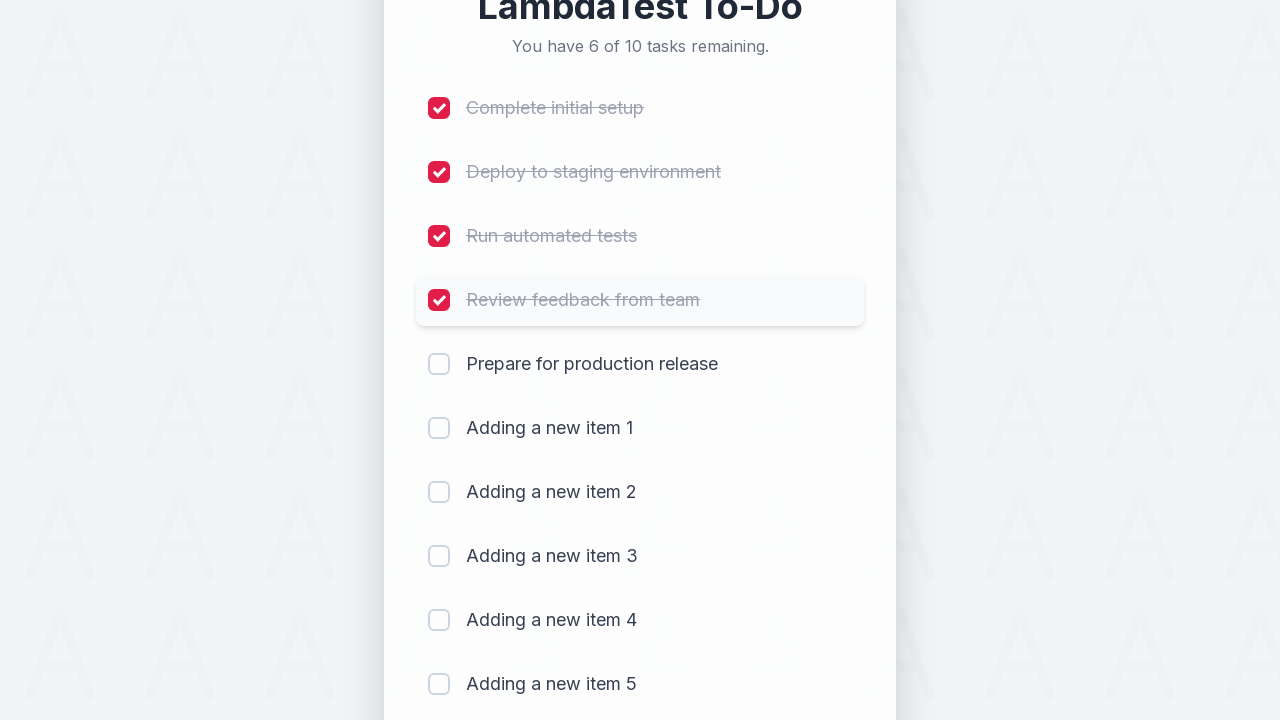

Clicked checkbox for item 5 to mark as completed at (439, 364) on (//input[@type='checkbox'])[5]
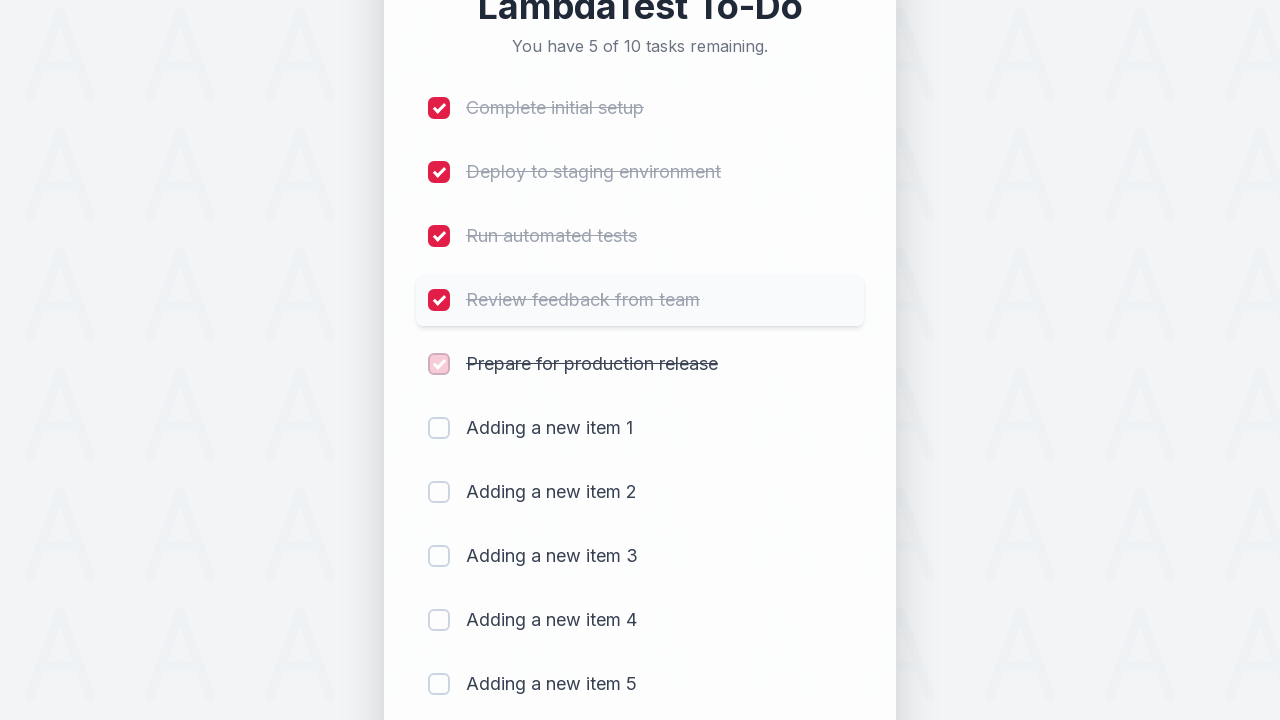

Waited 300ms for item 5 completion animation
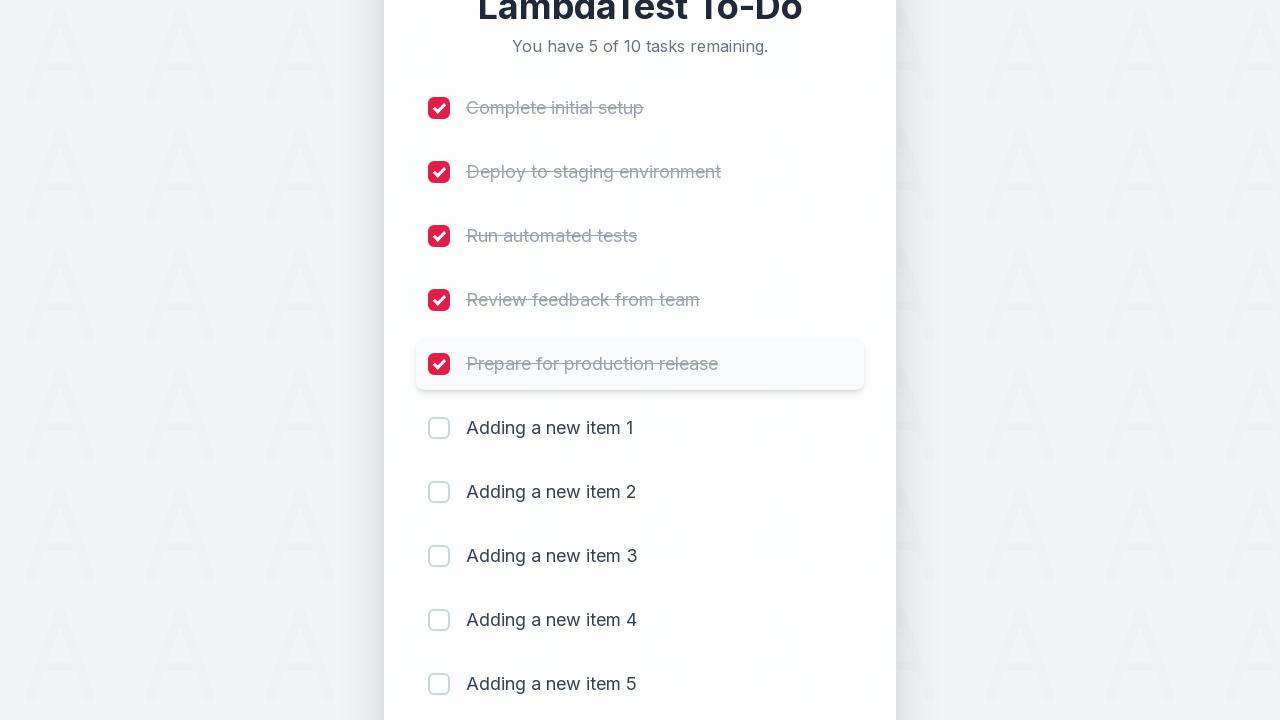

Clicked checkbox for item 6 to mark as completed at (439, 428) on (//input[@type='checkbox'])[6]
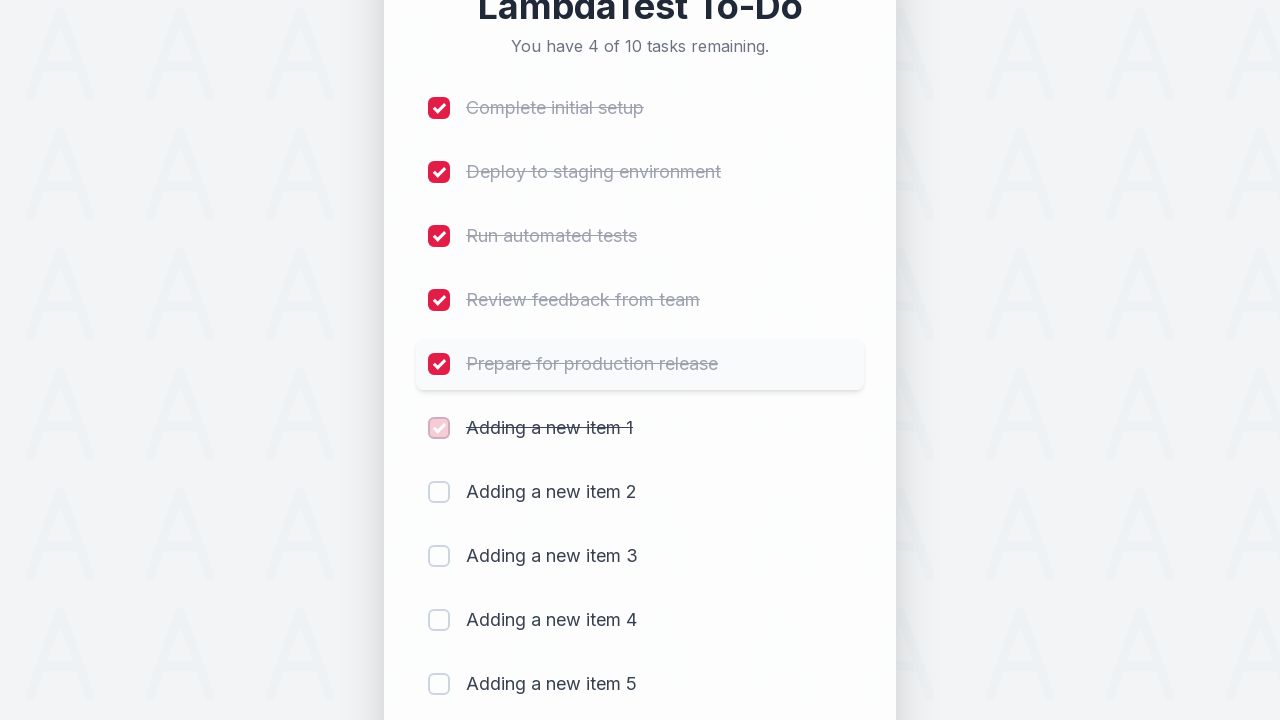

Waited 300ms for item 6 completion animation
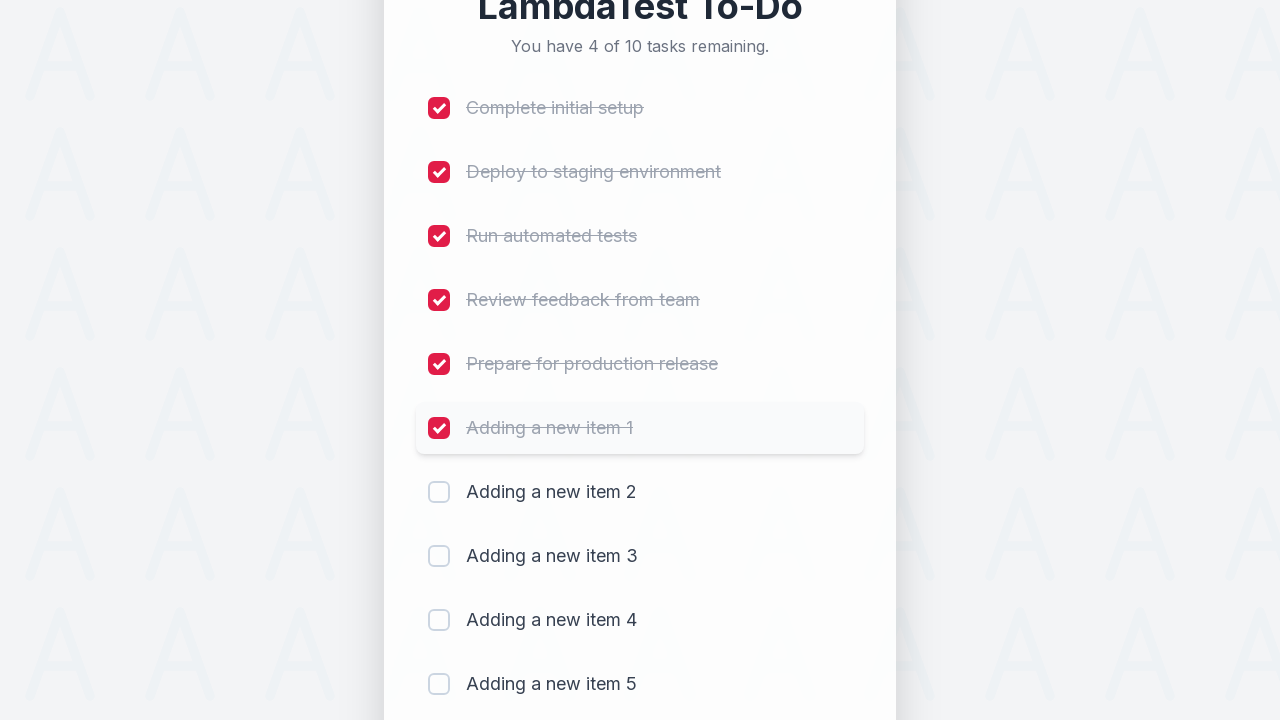

Clicked checkbox for item 7 to mark as completed at (439, 492) on (//input[@type='checkbox'])[7]
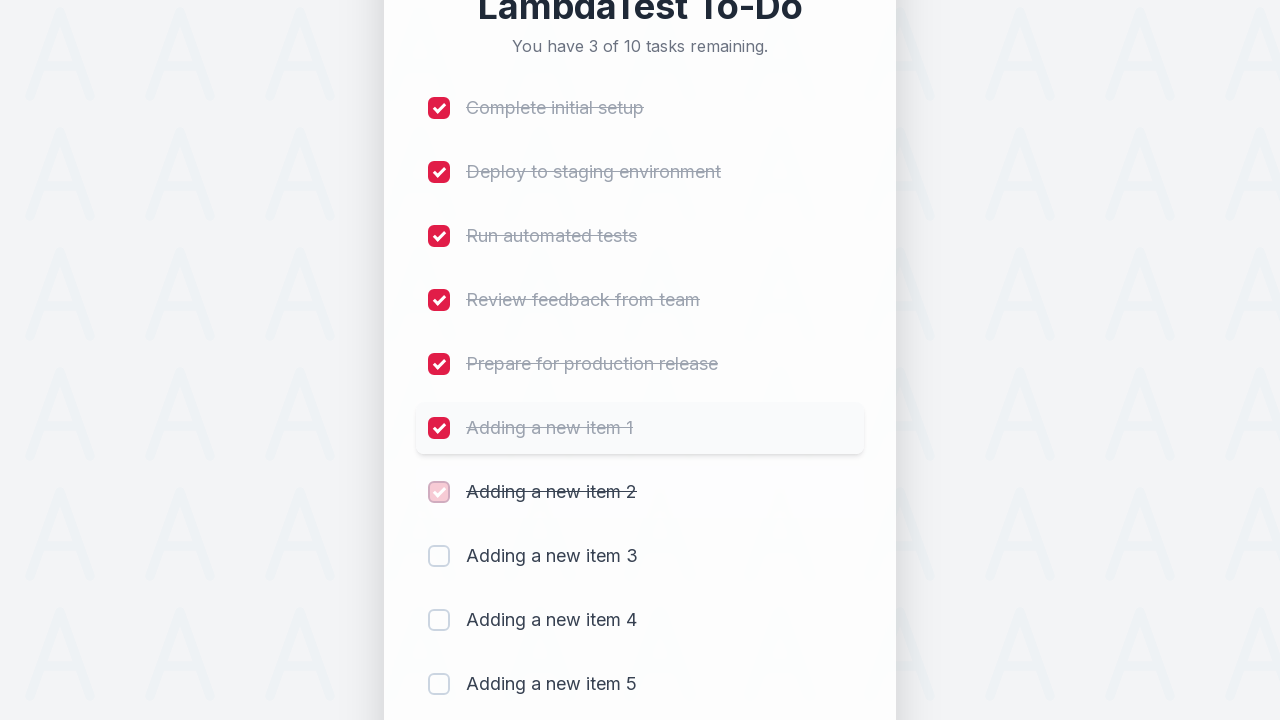

Waited 300ms for item 7 completion animation
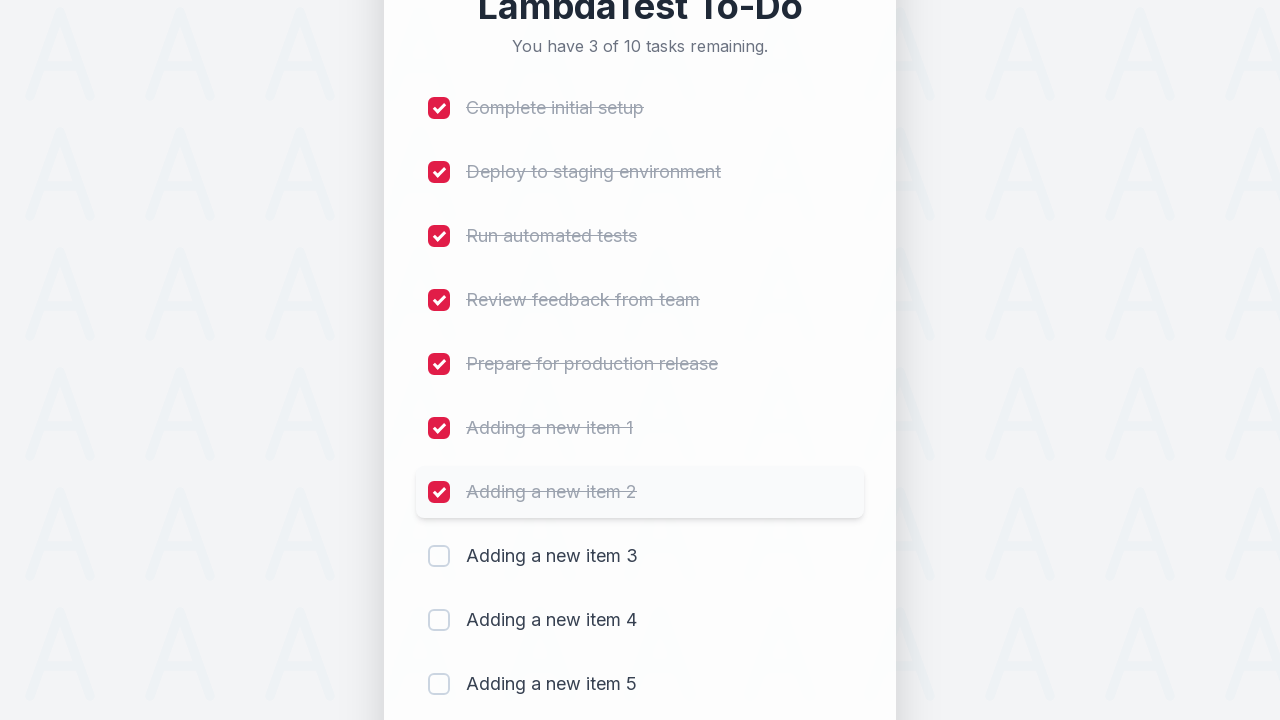

Clicked checkbox for item 8 to mark as completed at (439, 556) on (//input[@type='checkbox'])[8]
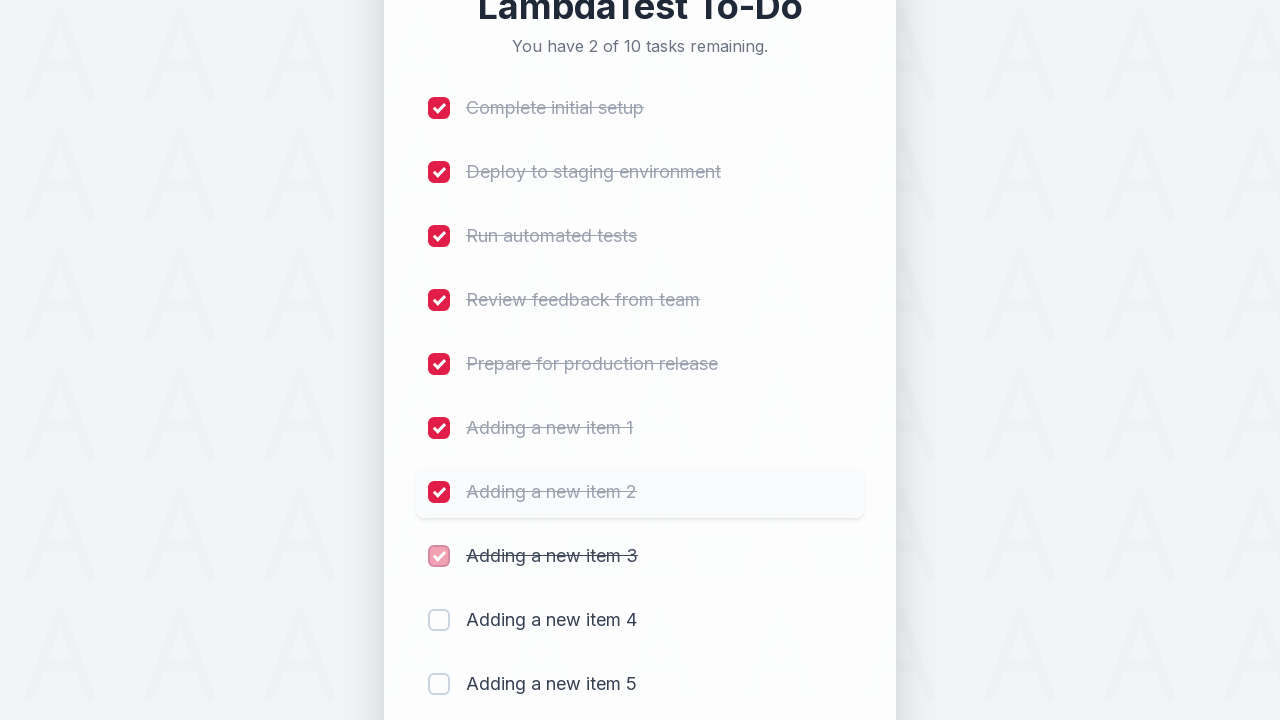

Waited 300ms for item 8 completion animation
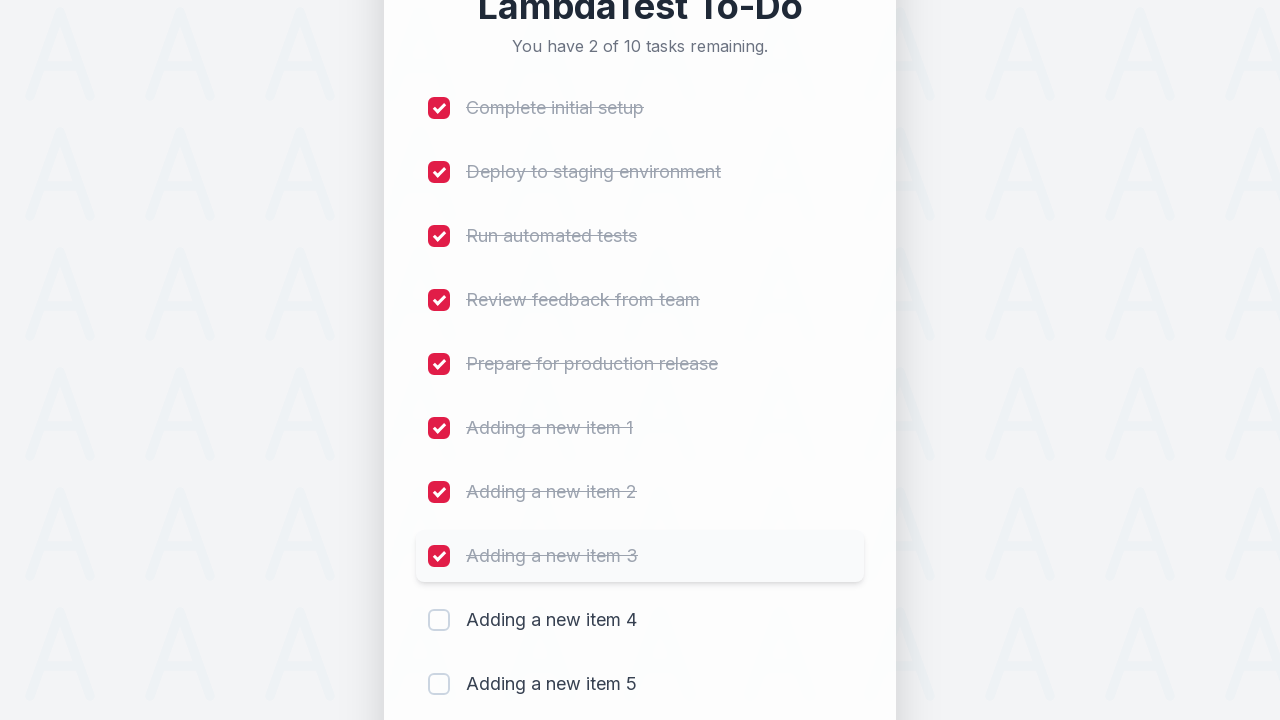

Clicked checkbox for item 9 to mark as completed at (439, 620) on (//input[@type='checkbox'])[9]
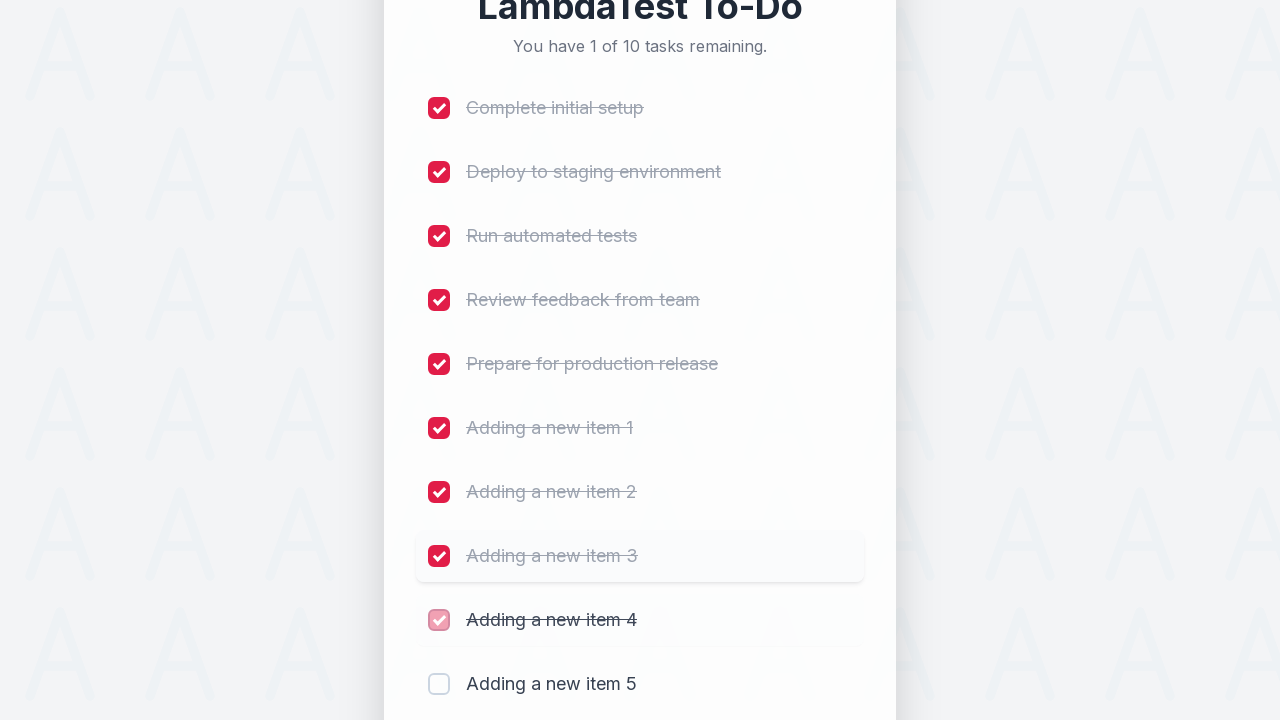

Waited 300ms for item 9 completion animation
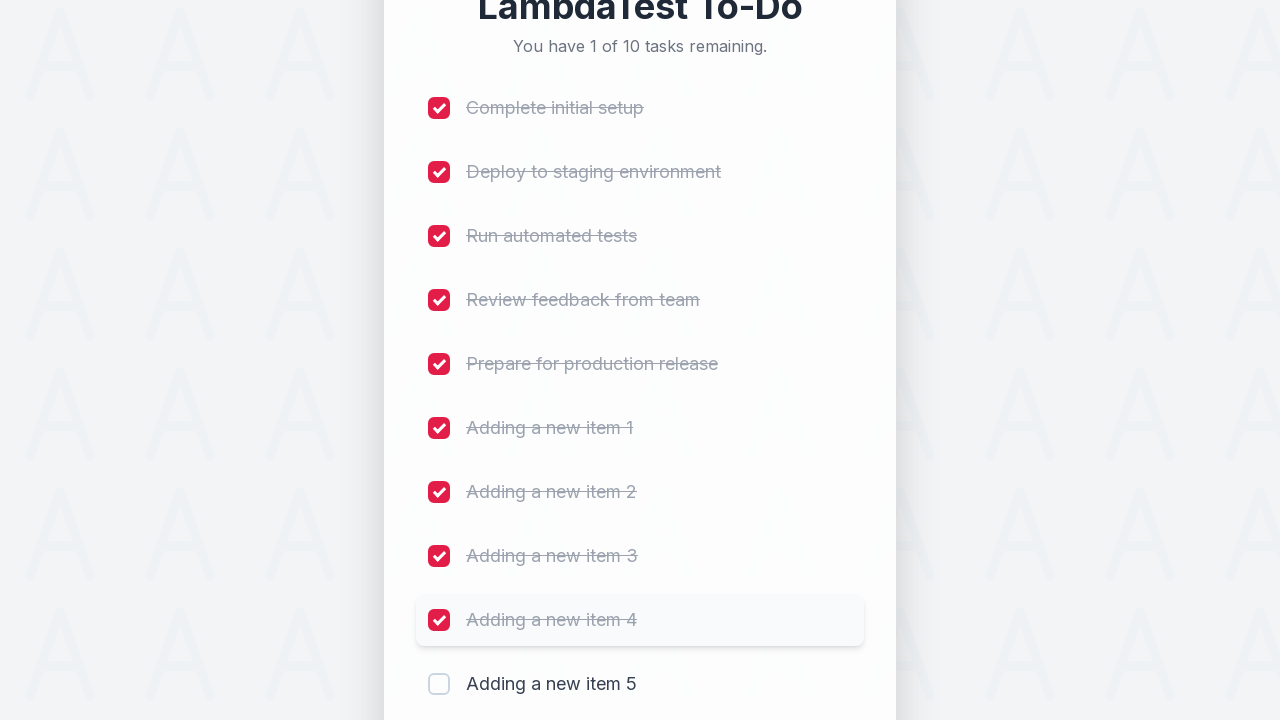

Clicked checkbox for item 10 to mark as completed at (439, 684) on (//input[@type='checkbox'])[10]
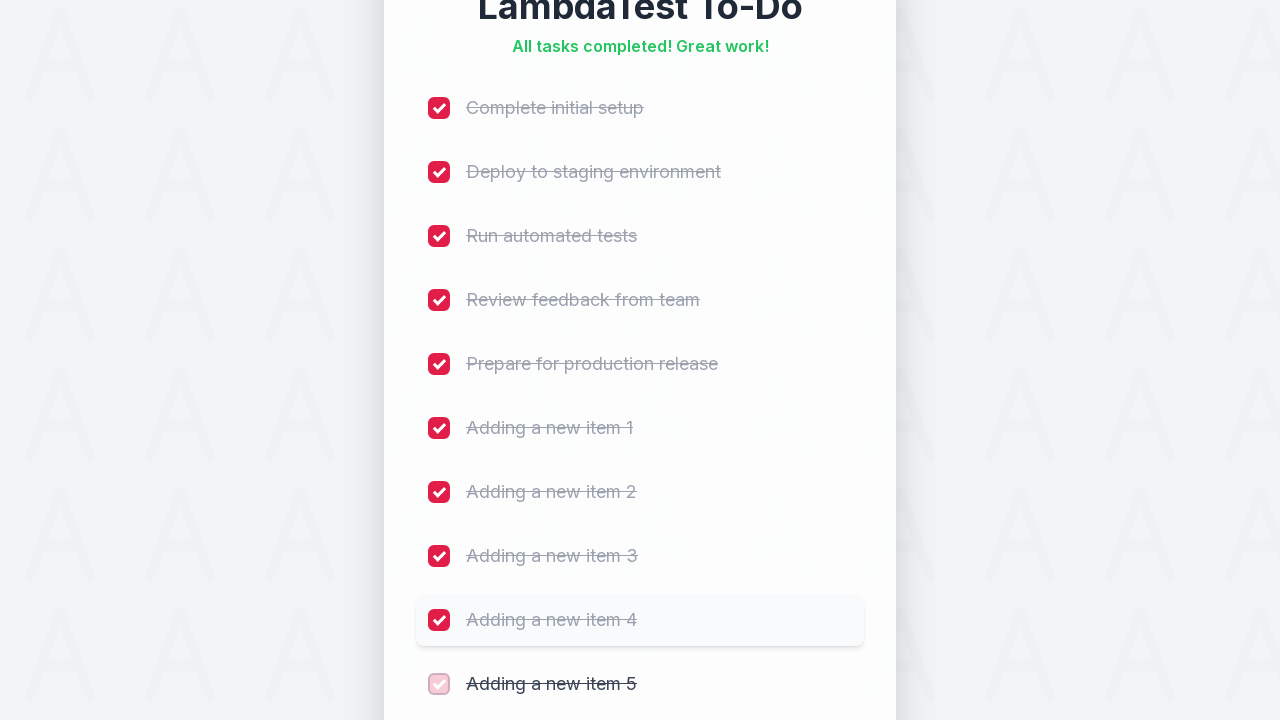

Waited 300ms for item 10 completion animation
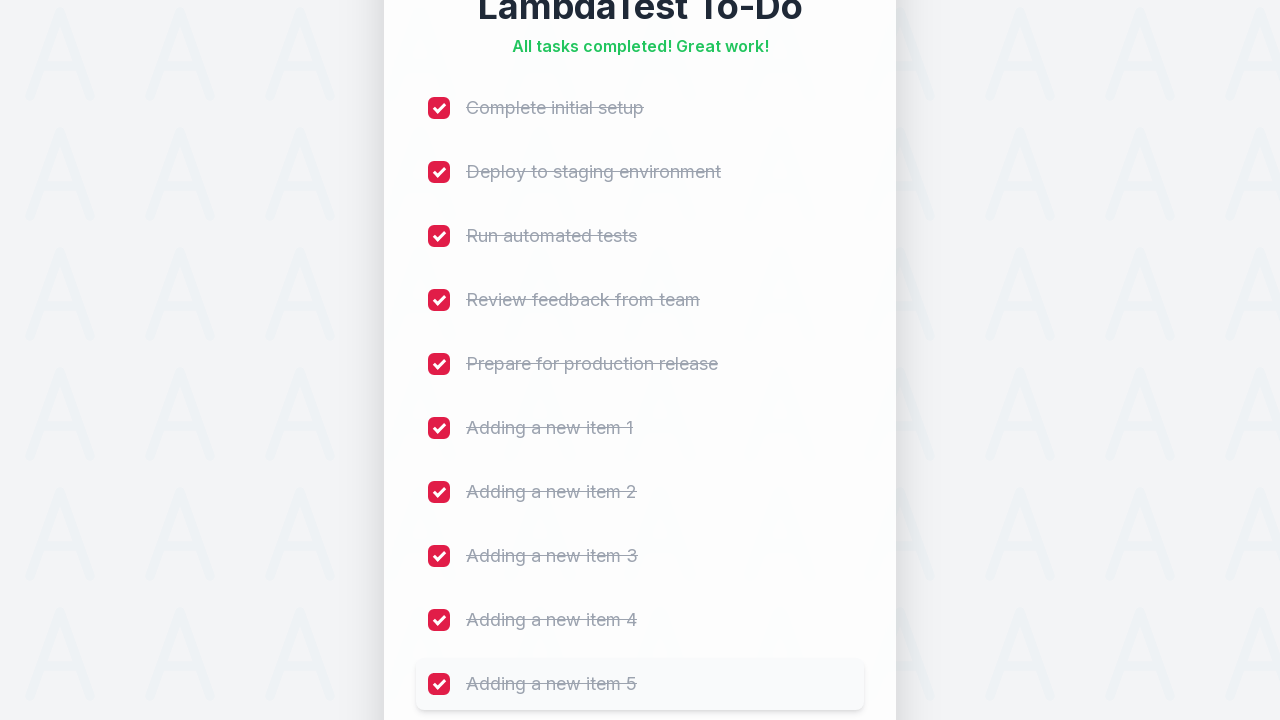

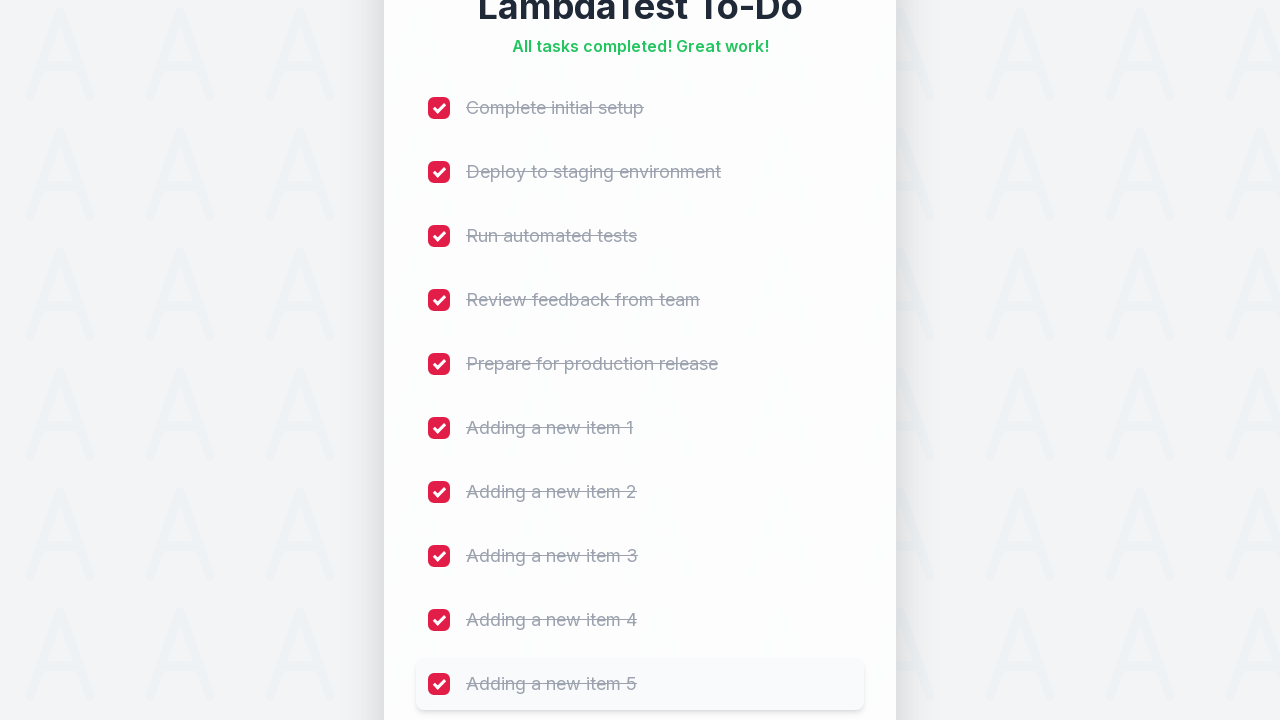